Browses through all API test cases on the page by expanding and collapsing each one

Starting URL: https://www.automationexercise.com/api_list

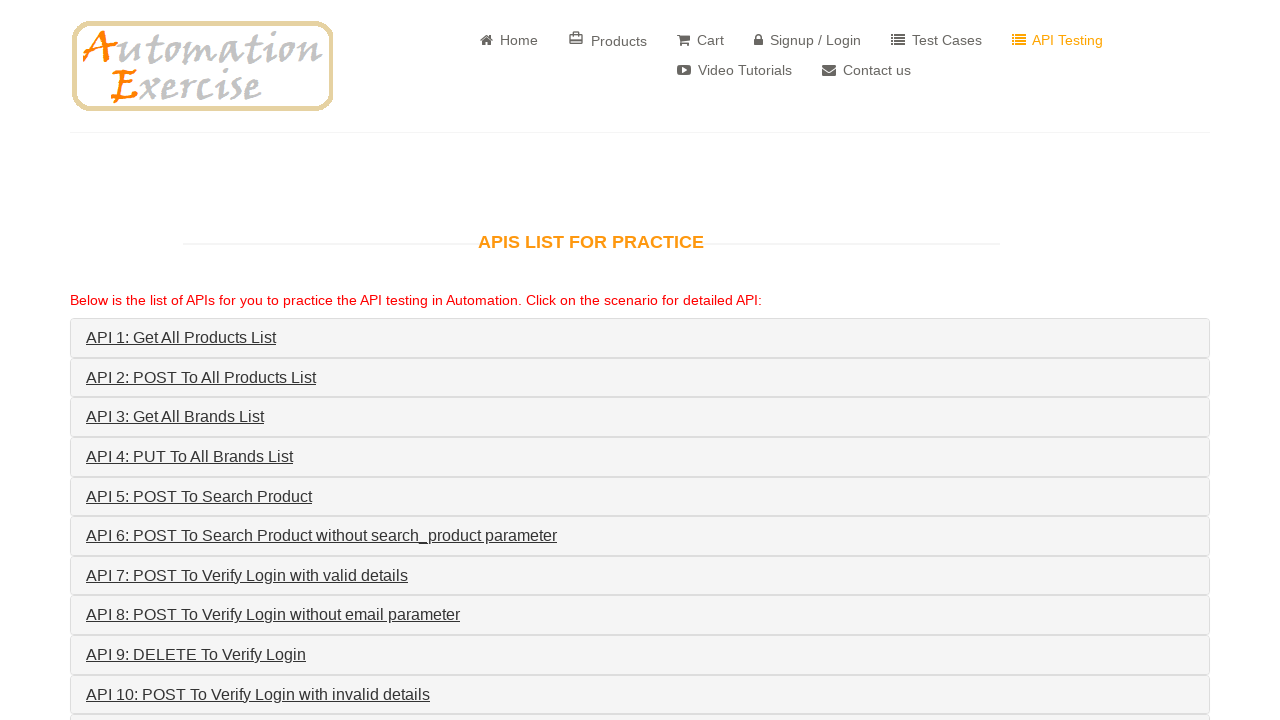

Waited for API list panel group to load
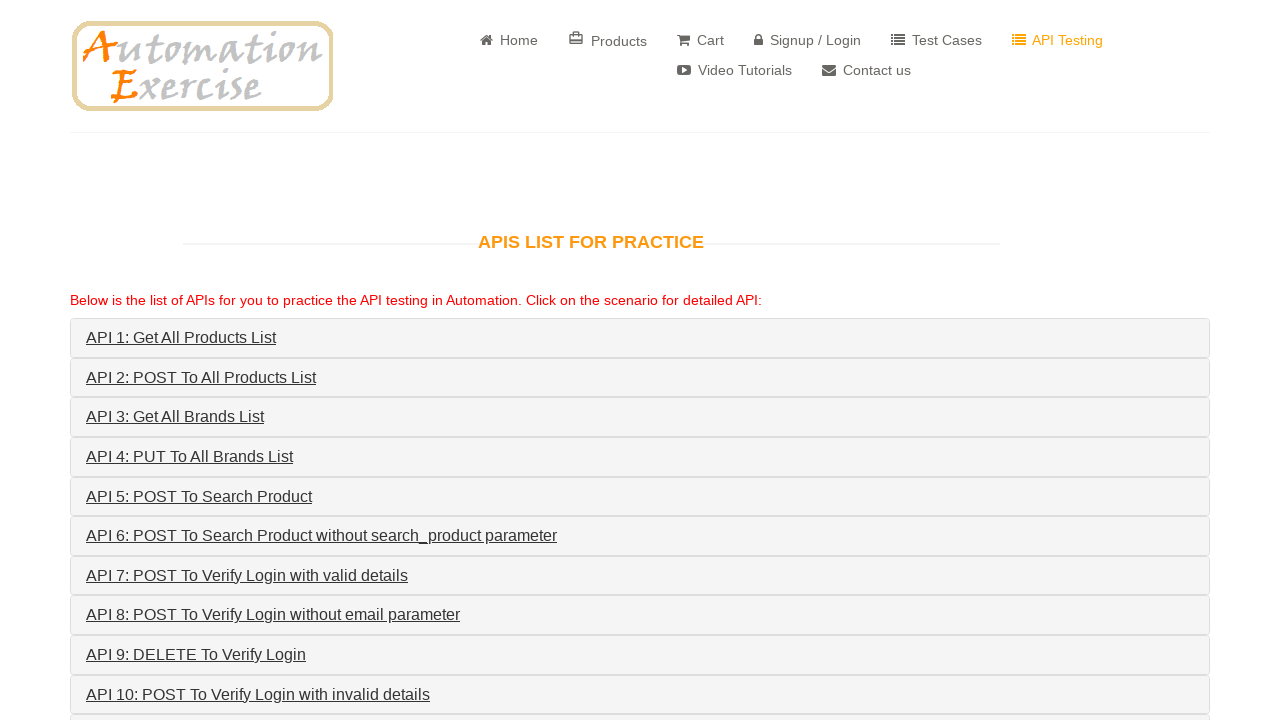

Located all API test case panels on the page
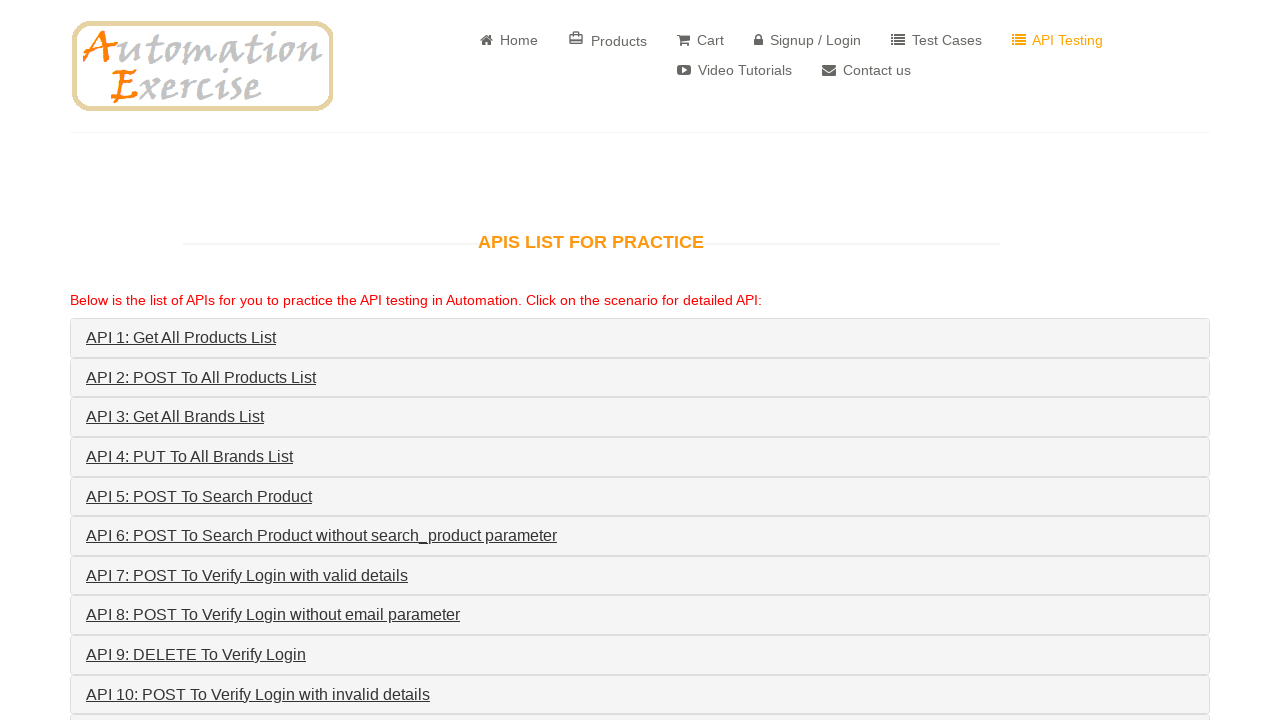

Found 15 API test case panels
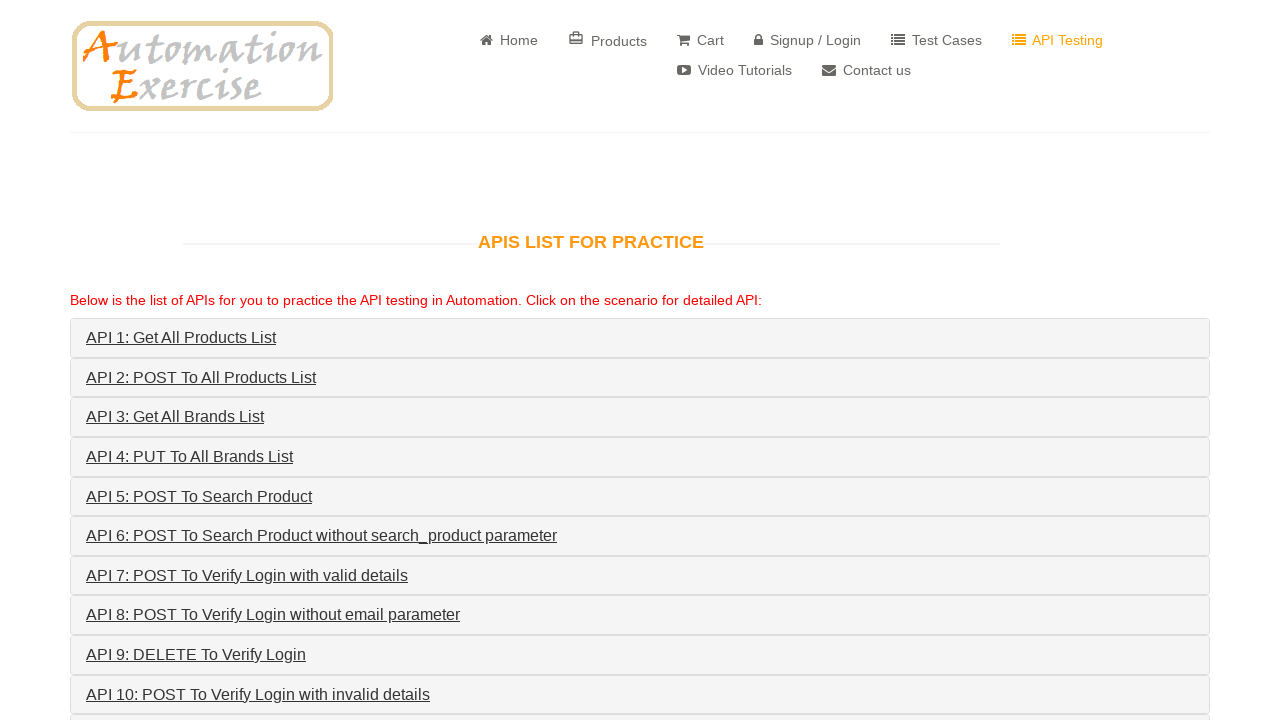

Expanded API test case panel 1 at (640, 338) on .panel.panel-default >> nth=0 >> .panel-heading
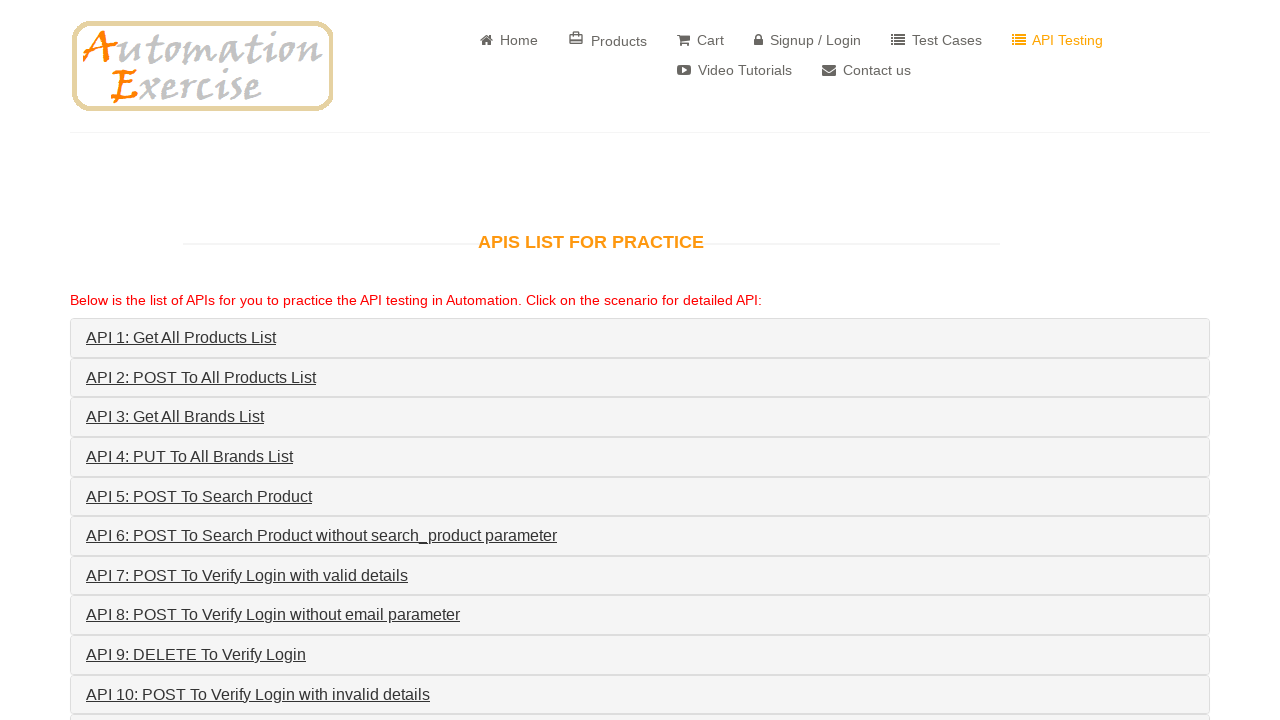

Waited for panel expansion animation to complete
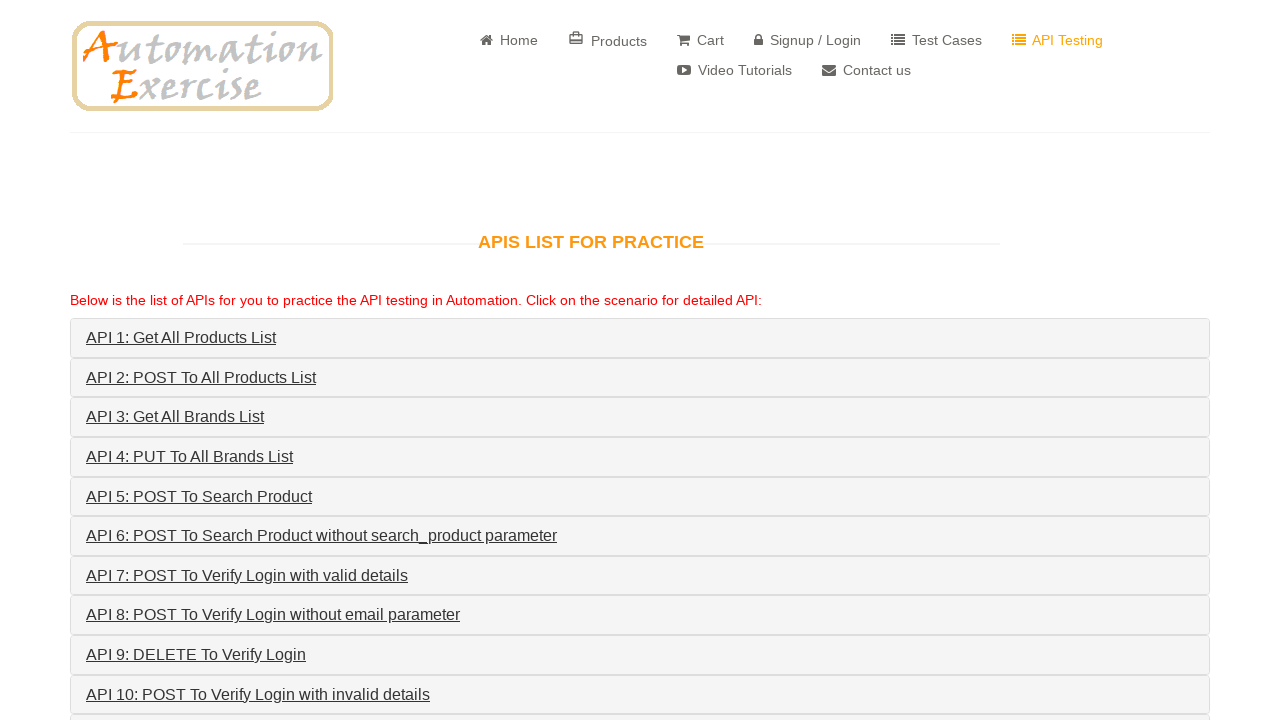

Collapsed API test case panel 1 at (640, 338) on .panel.panel-default >> nth=0 >> .panel-heading
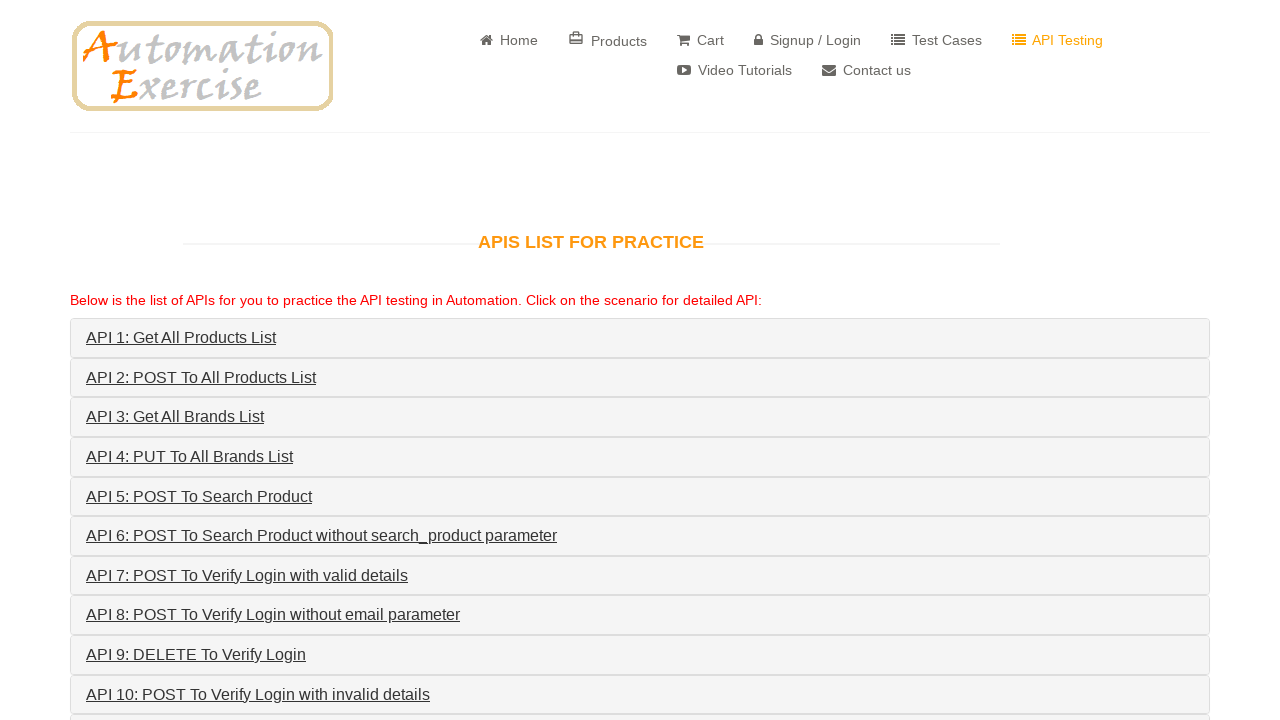

Waited before processing next API test case panel
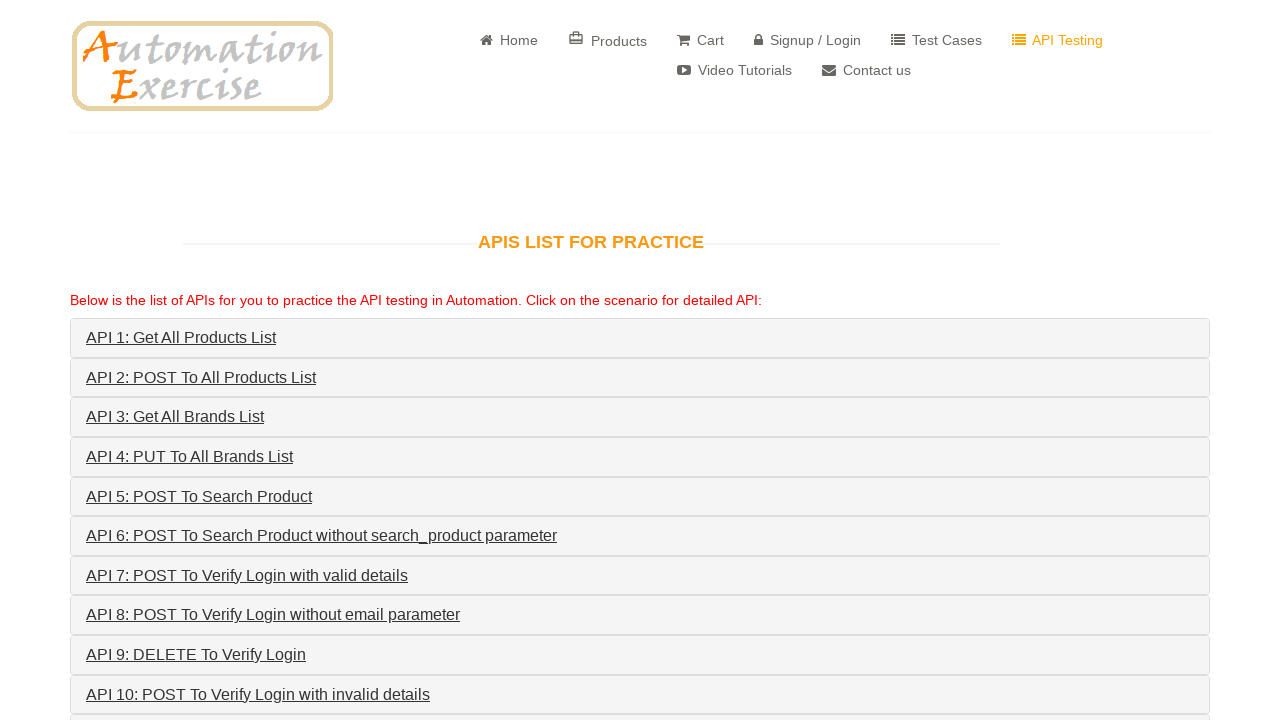

Expanded API test case panel 2 at (640, 378) on .panel.panel-default >> nth=1 >> .panel-heading
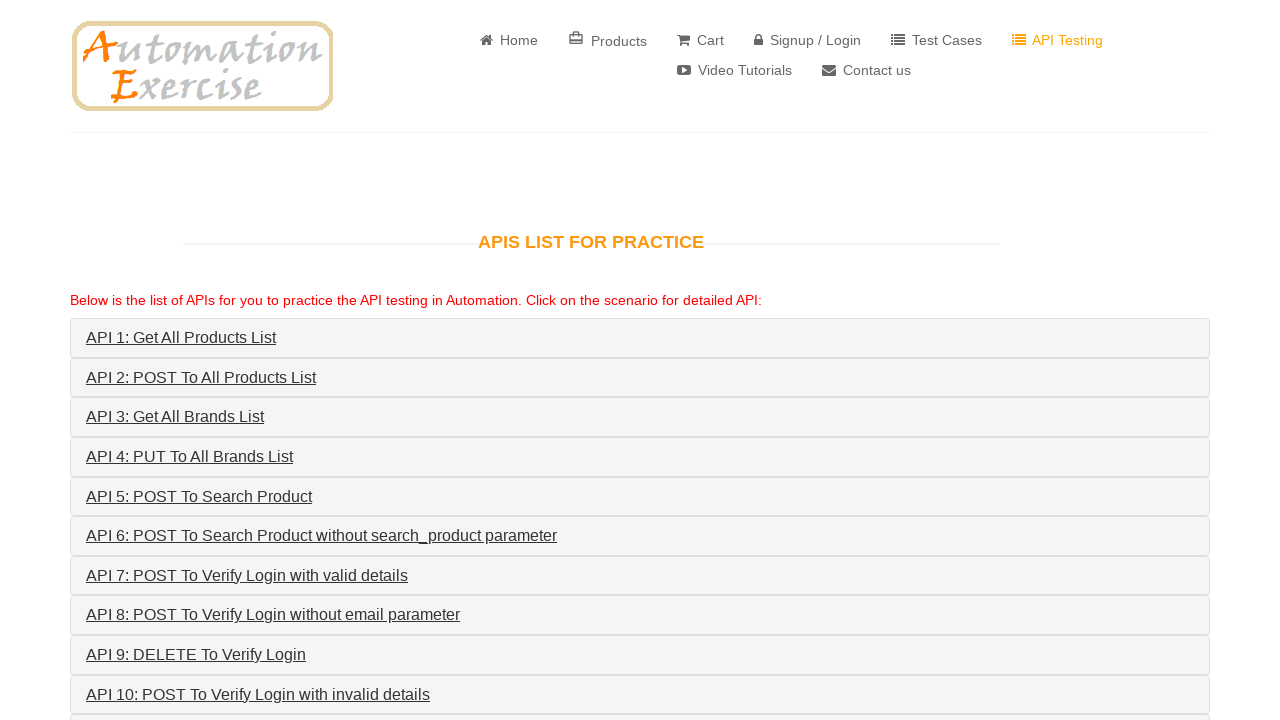

Waited for panel expansion animation to complete
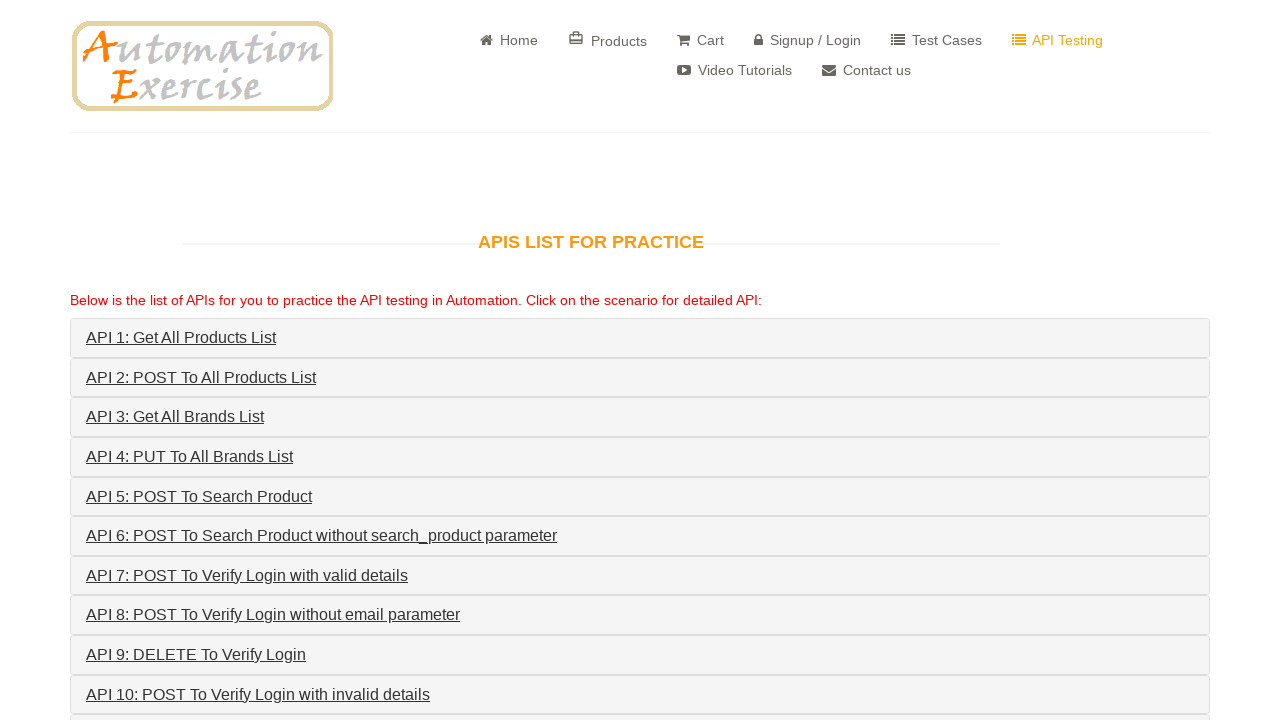

Collapsed API test case panel 2 at (640, 378) on .panel.panel-default >> nth=1 >> .panel-heading
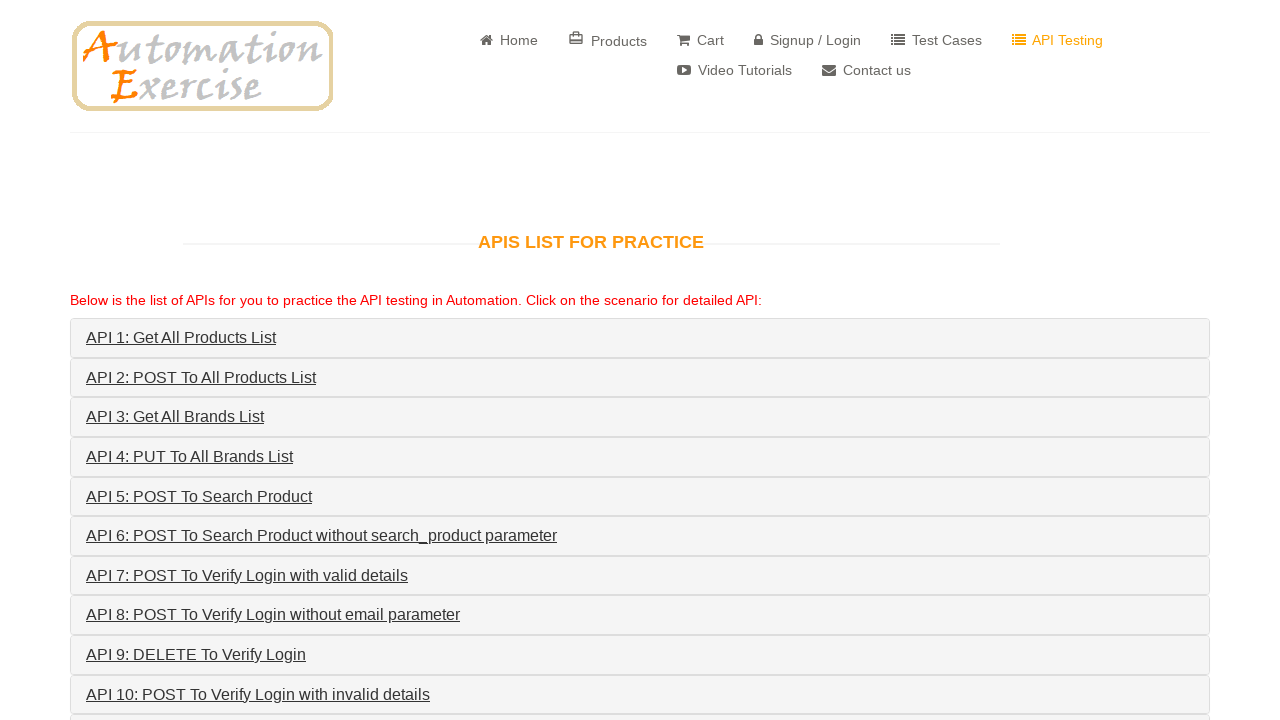

Waited before processing next API test case panel
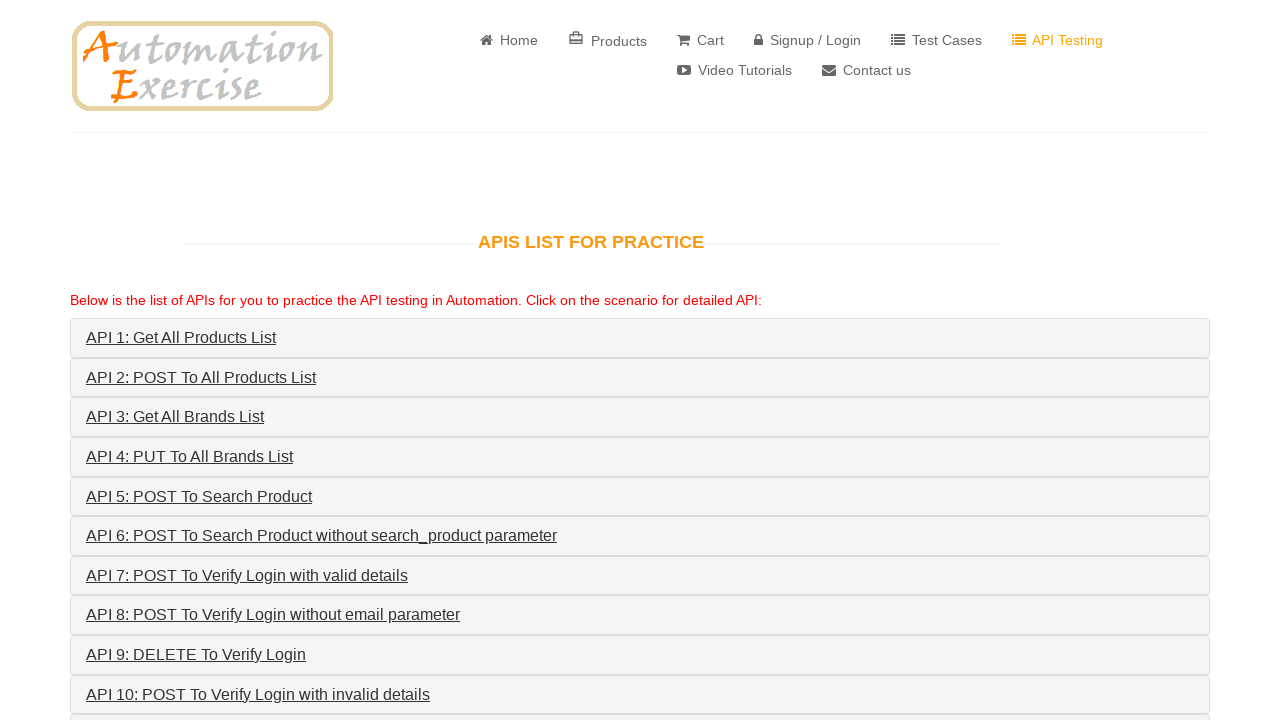

Expanded API test case panel 3 at (640, 417) on .panel.panel-default >> nth=2 >> .panel-heading
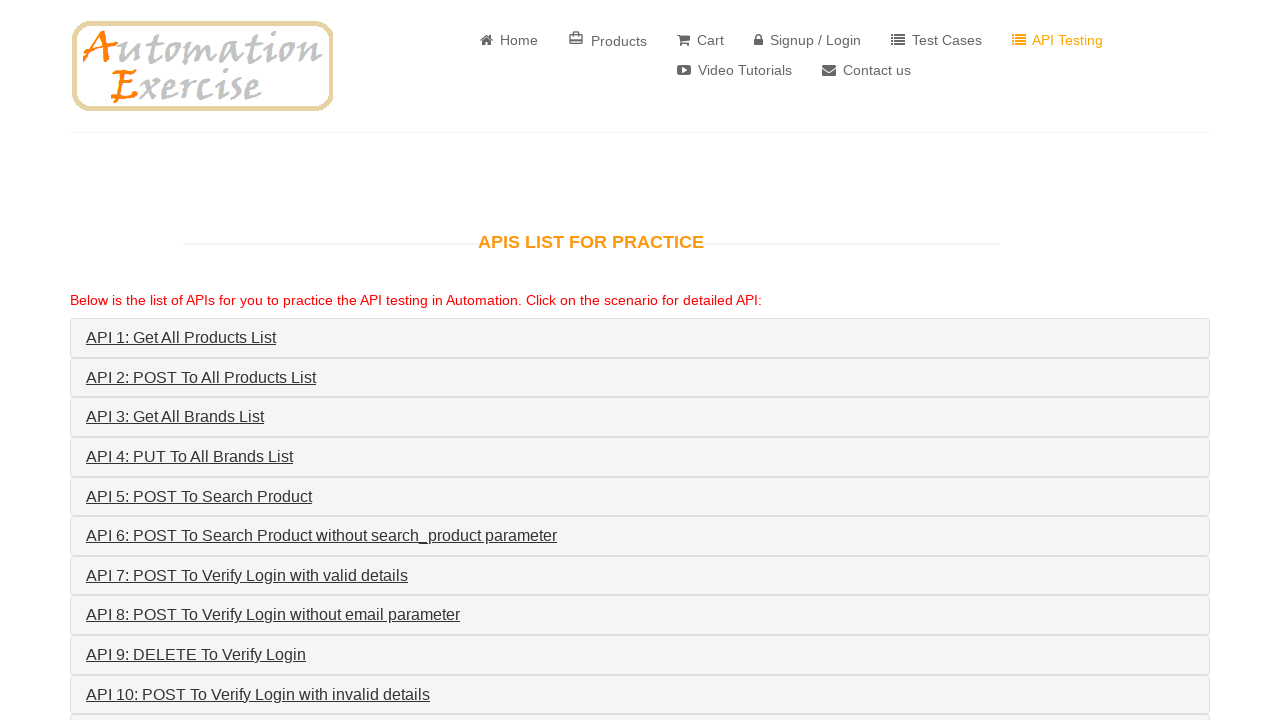

Waited for panel expansion animation to complete
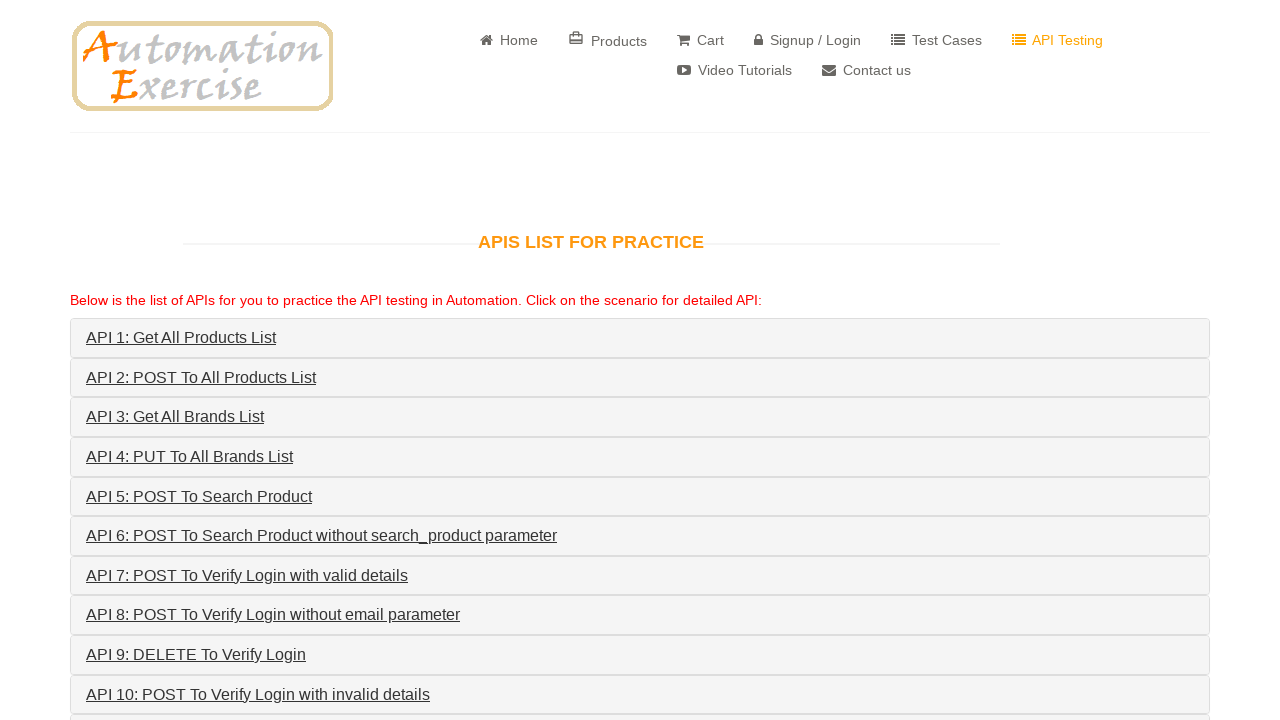

Collapsed API test case panel 3 at (640, 417) on .panel.panel-default >> nth=2 >> .panel-heading
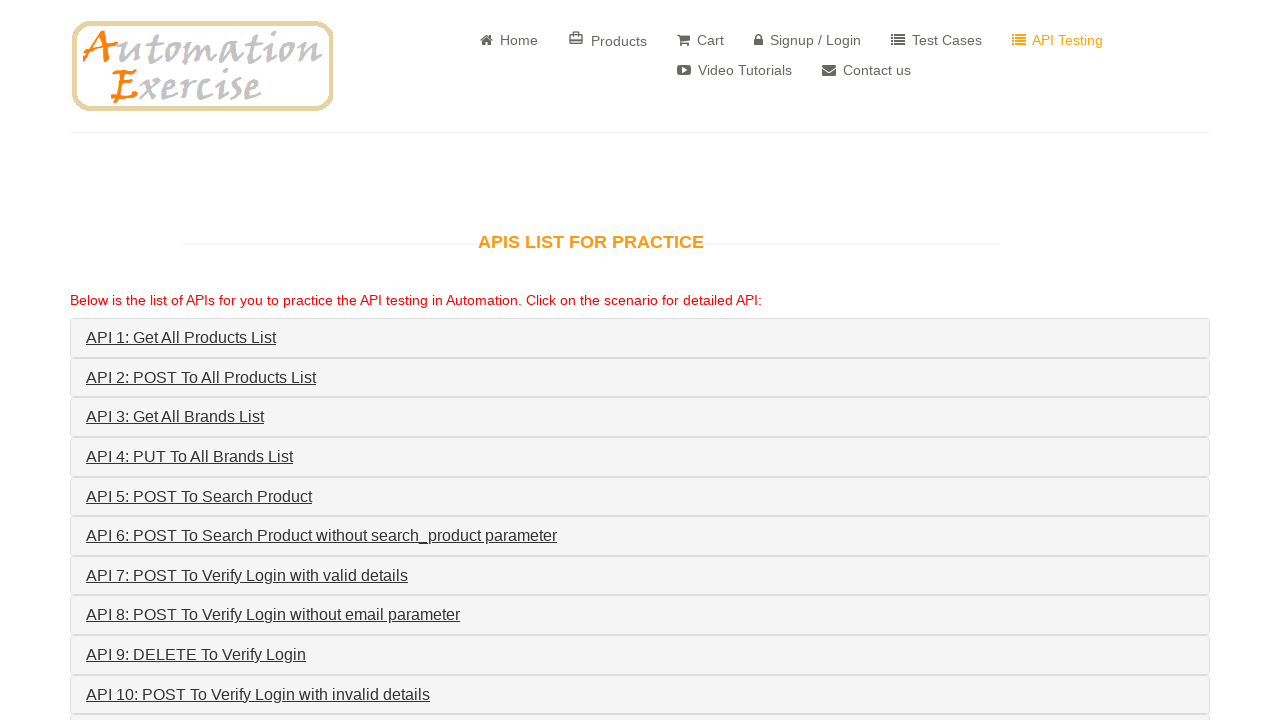

Waited before processing next API test case panel
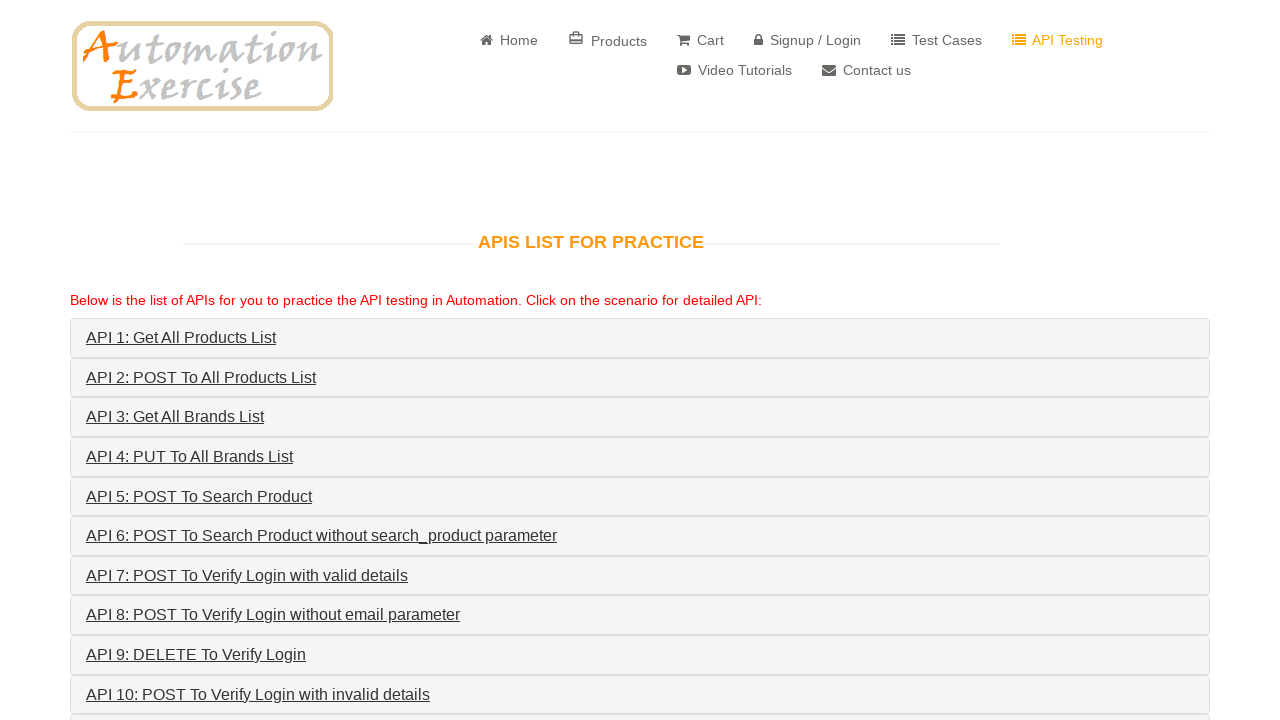

Expanded API test case panel 4 at (640, 457) on .panel.panel-default >> nth=3 >> .panel-heading
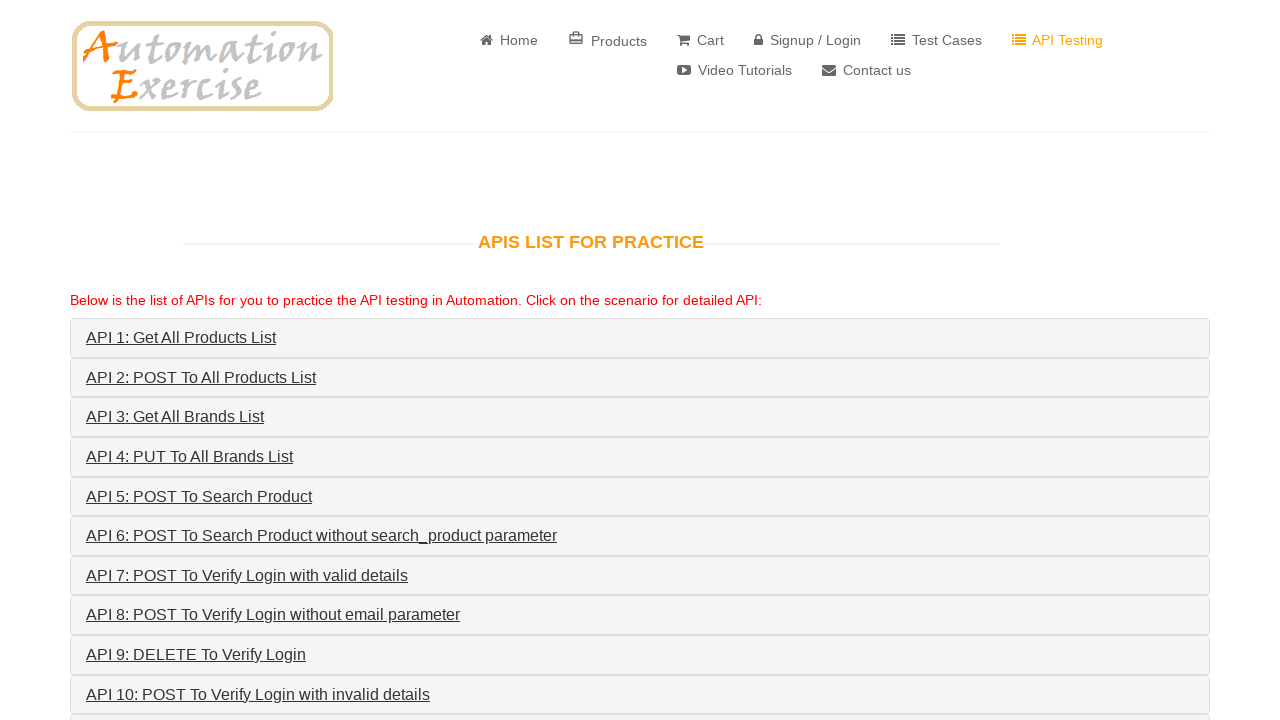

Waited for panel expansion animation to complete
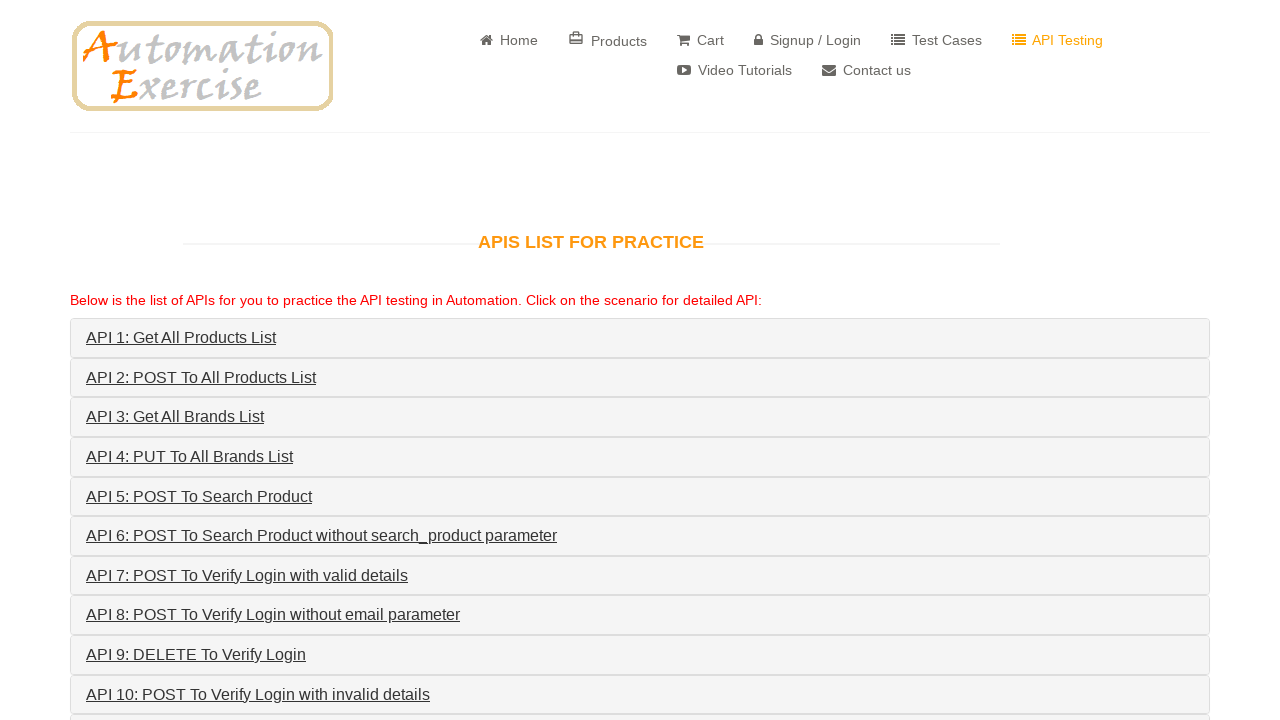

Collapsed API test case panel 4 at (640, 457) on .panel.panel-default >> nth=3 >> .panel-heading
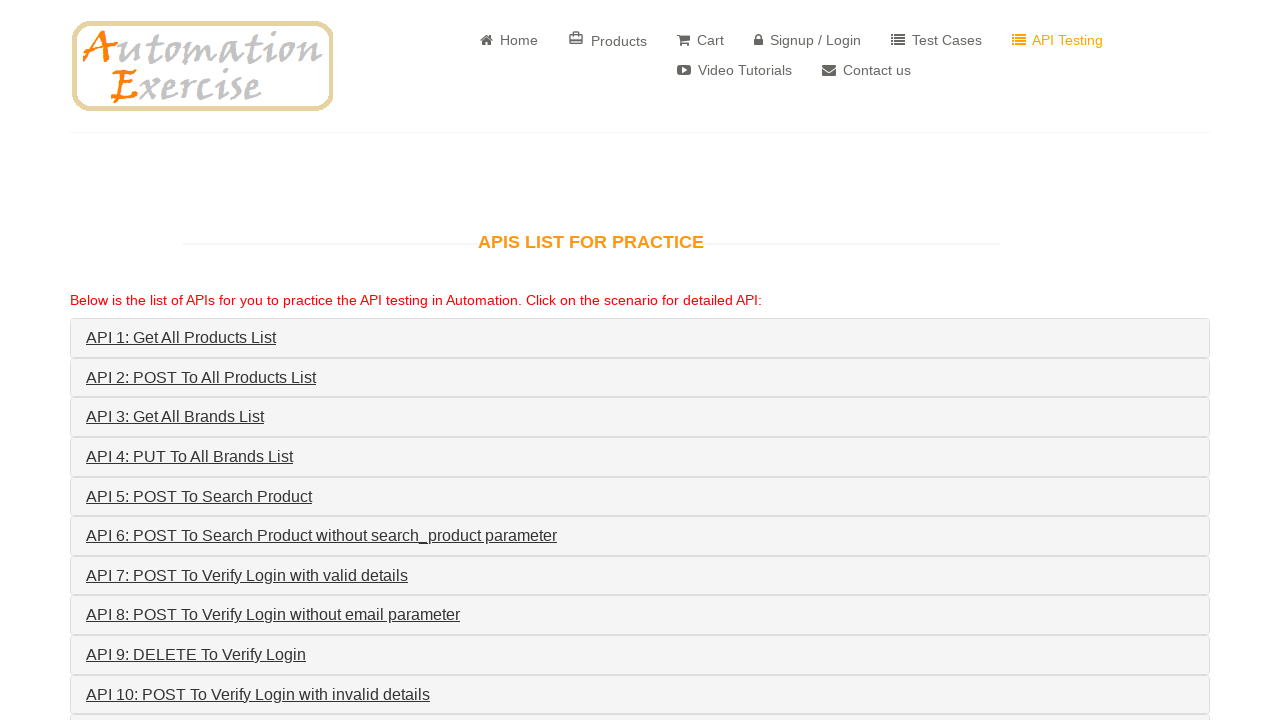

Waited before processing next API test case panel
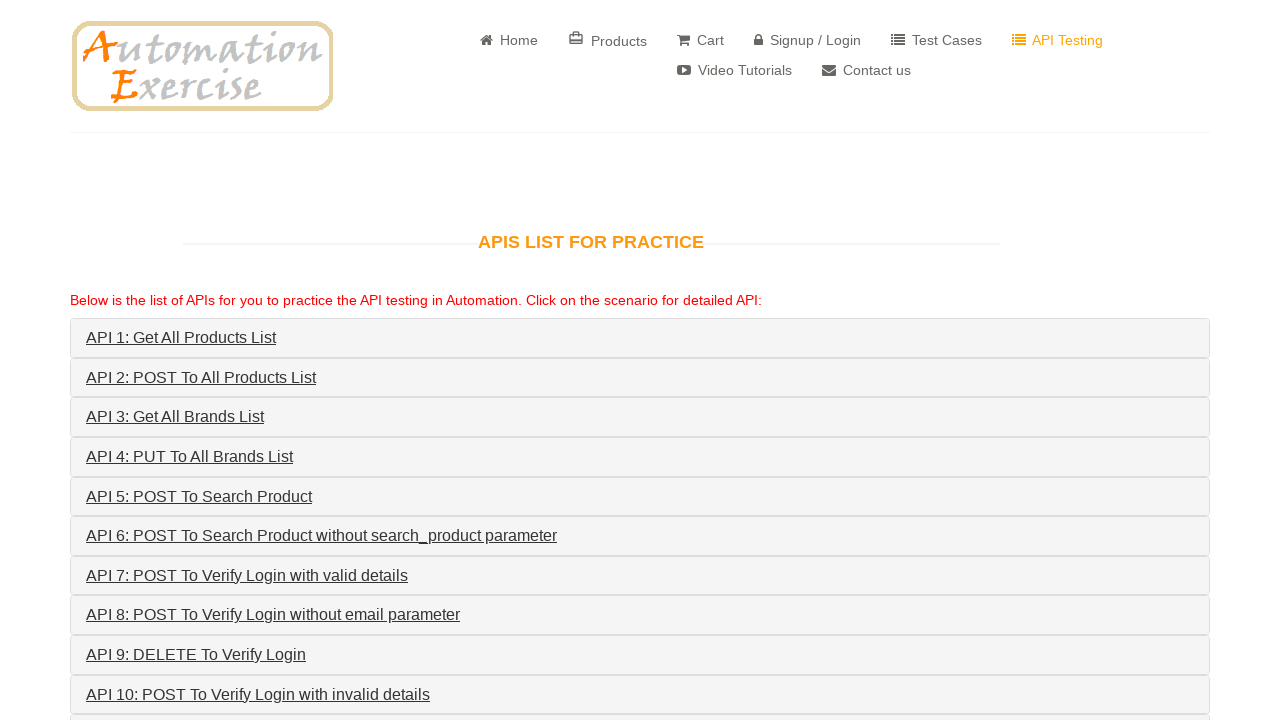

Expanded API test case panel 5 at (640, 496) on .panel.panel-default >> nth=4 >> .panel-heading
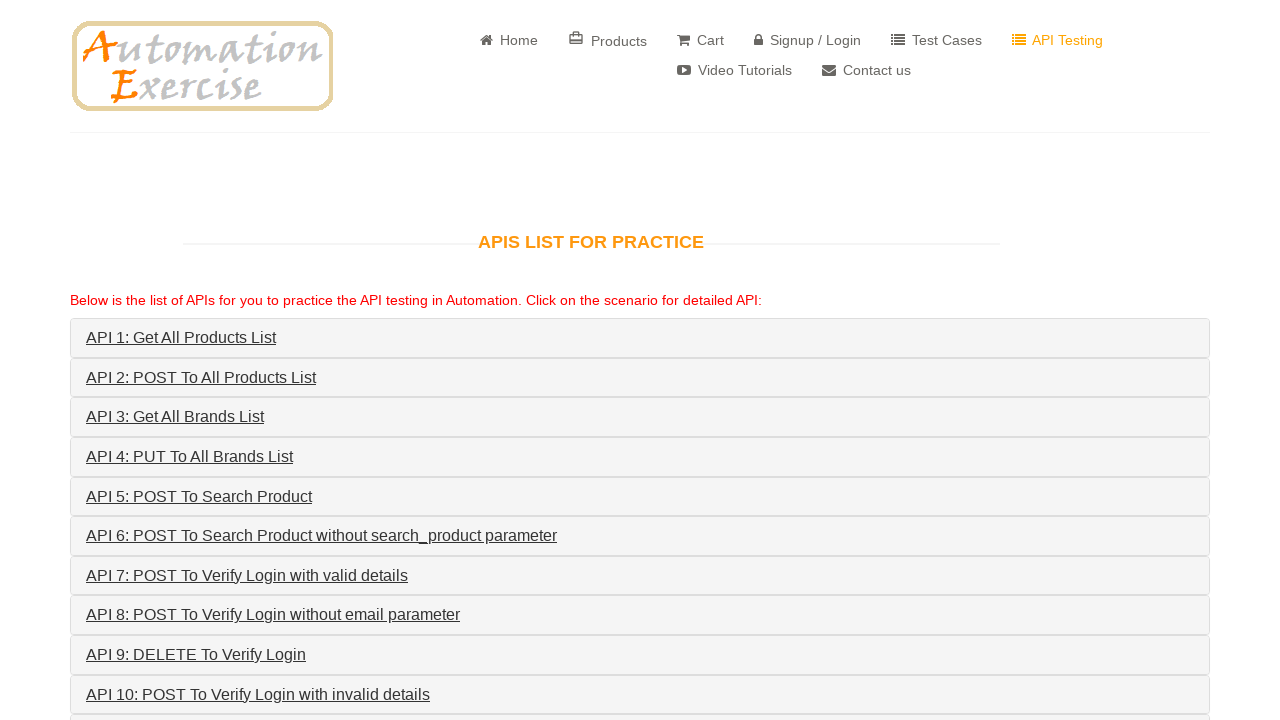

Waited for panel expansion animation to complete
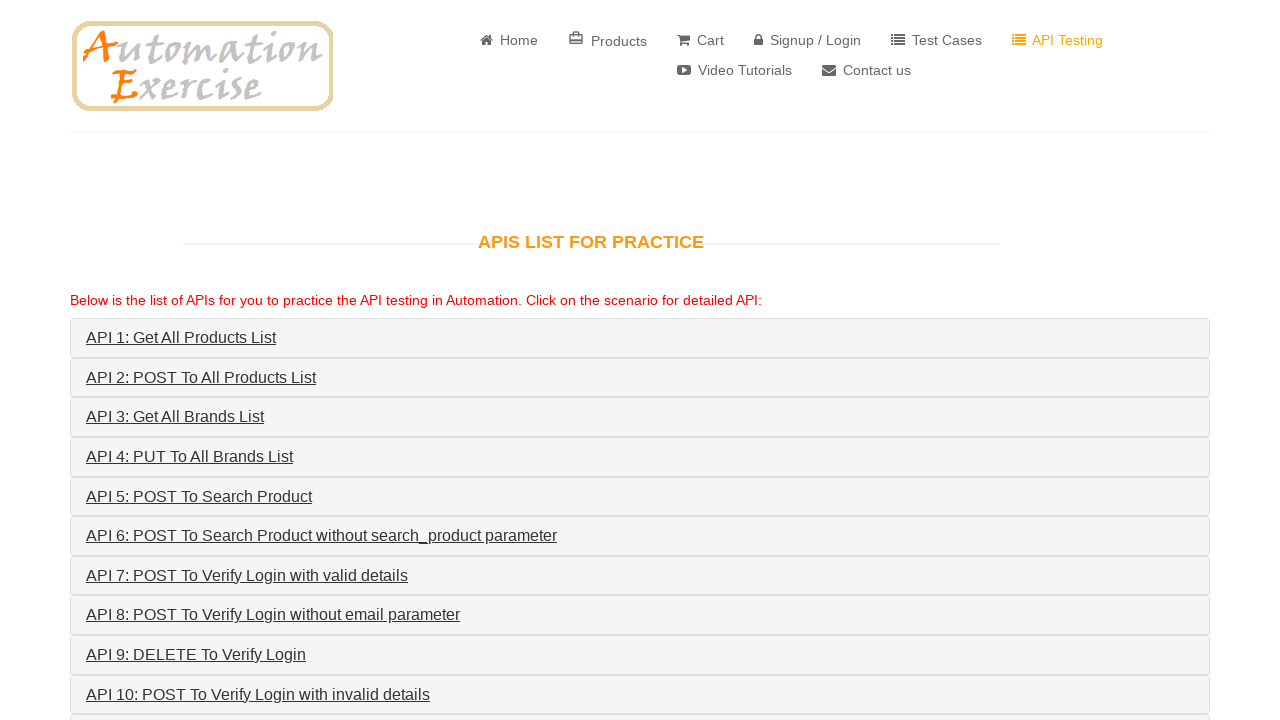

Collapsed API test case panel 5 at (640, 496) on .panel.panel-default >> nth=4 >> .panel-heading
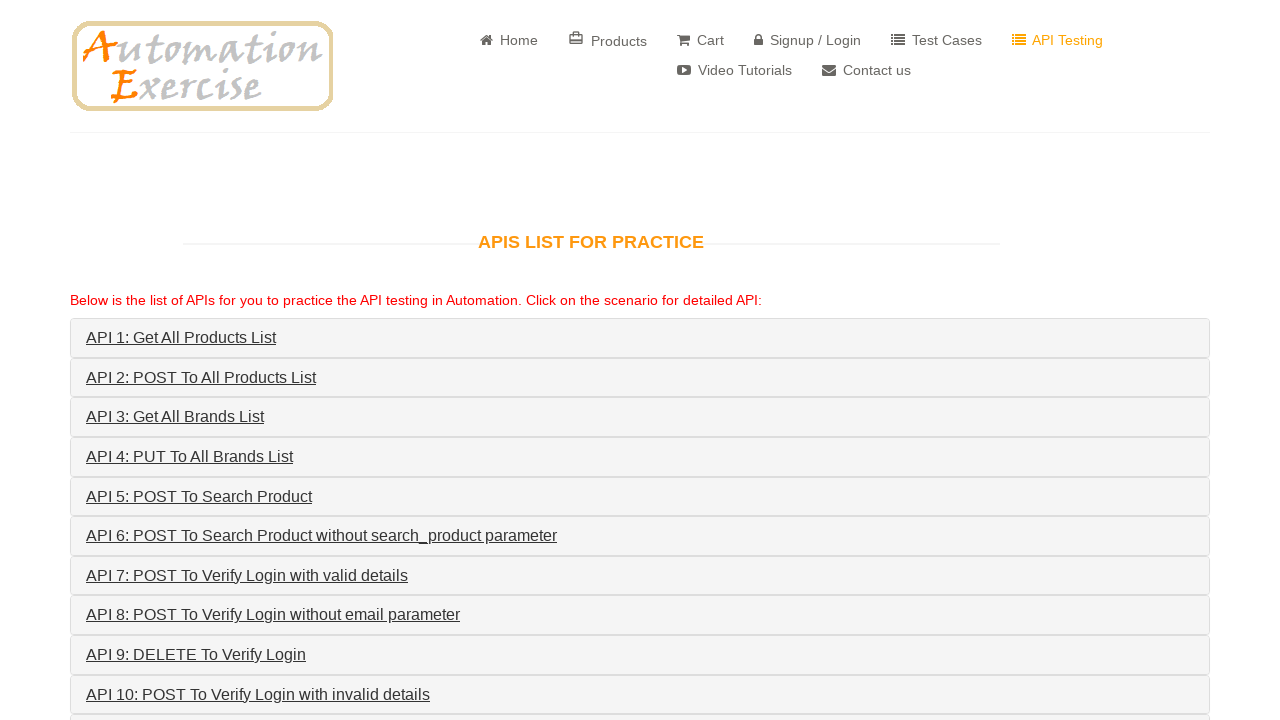

Waited before processing next API test case panel
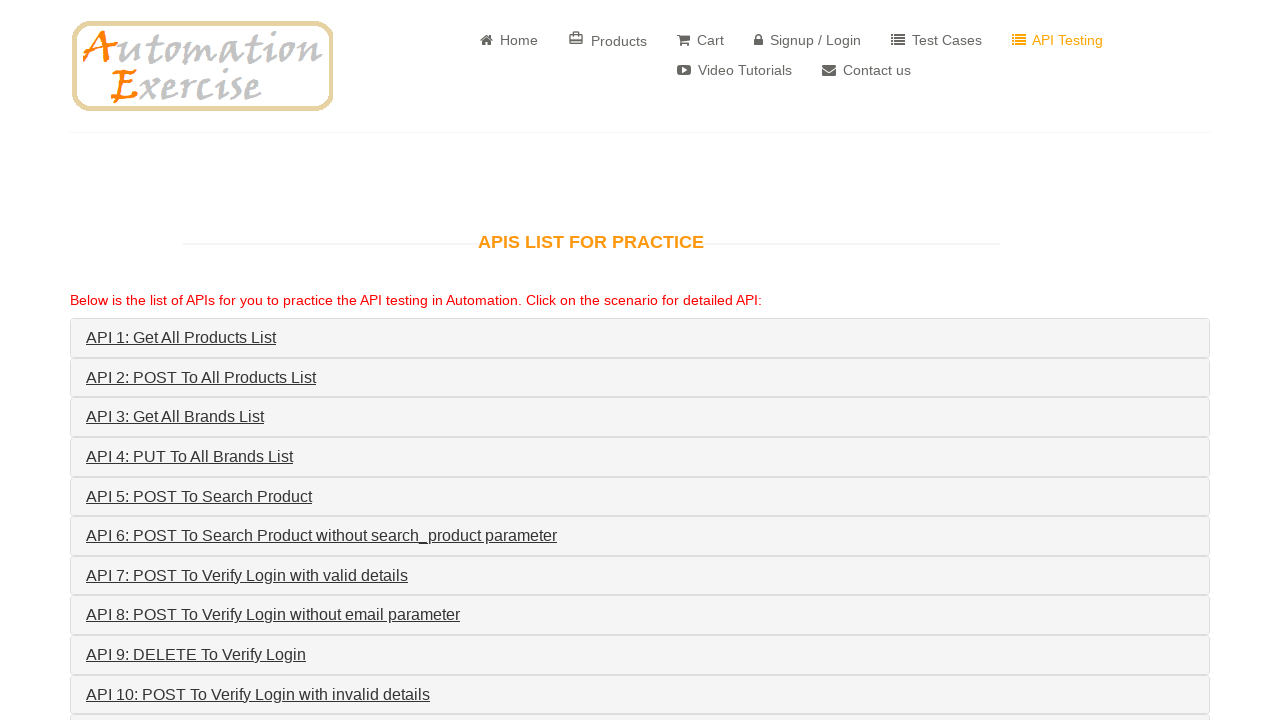

Expanded API test case panel 6 at (640, 536) on .panel.panel-default >> nth=5 >> .panel-heading
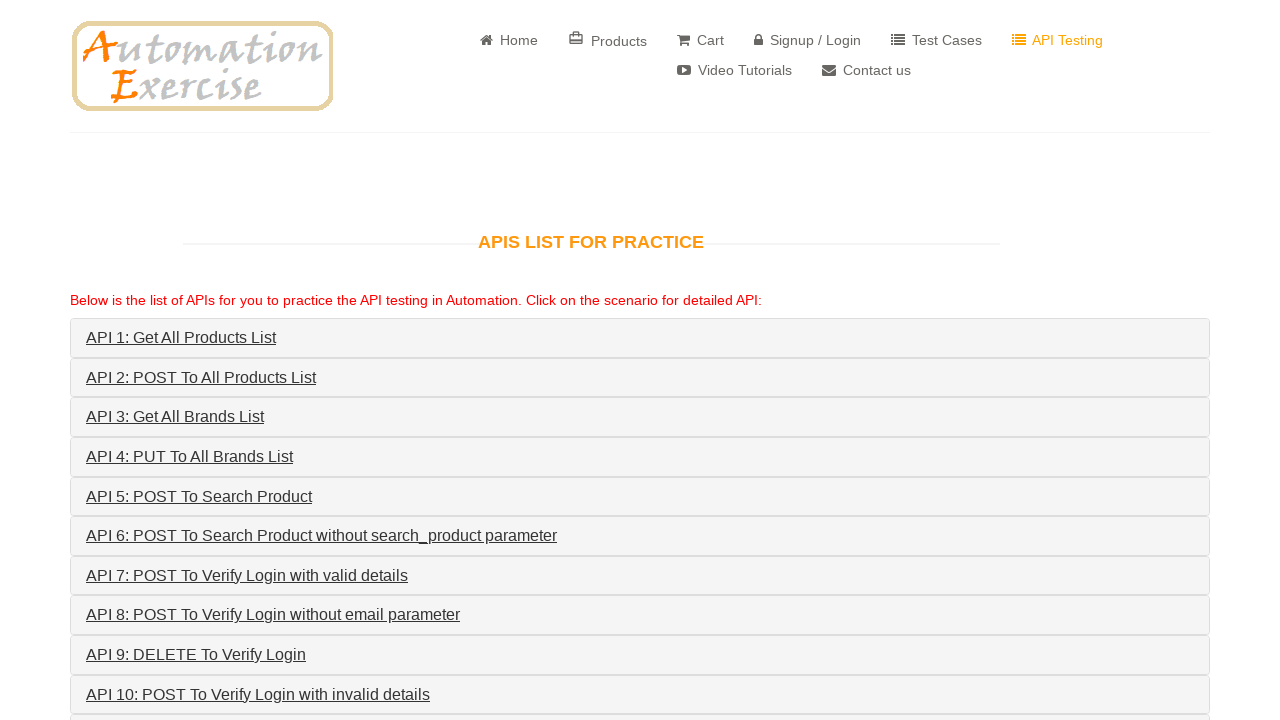

Waited for panel expansion animation to complete
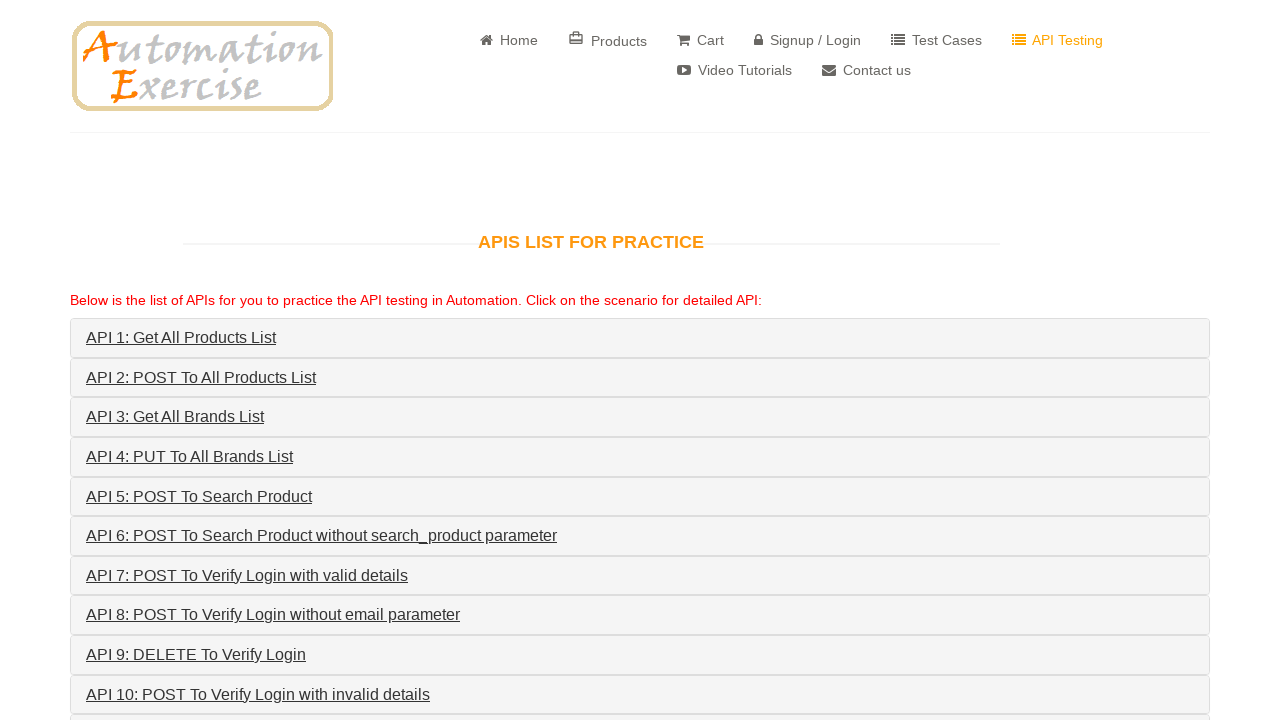

Collapsed API test case panel 6 at (640, 536) on .panel.panel-default >> nth=5 >> .panel-heading
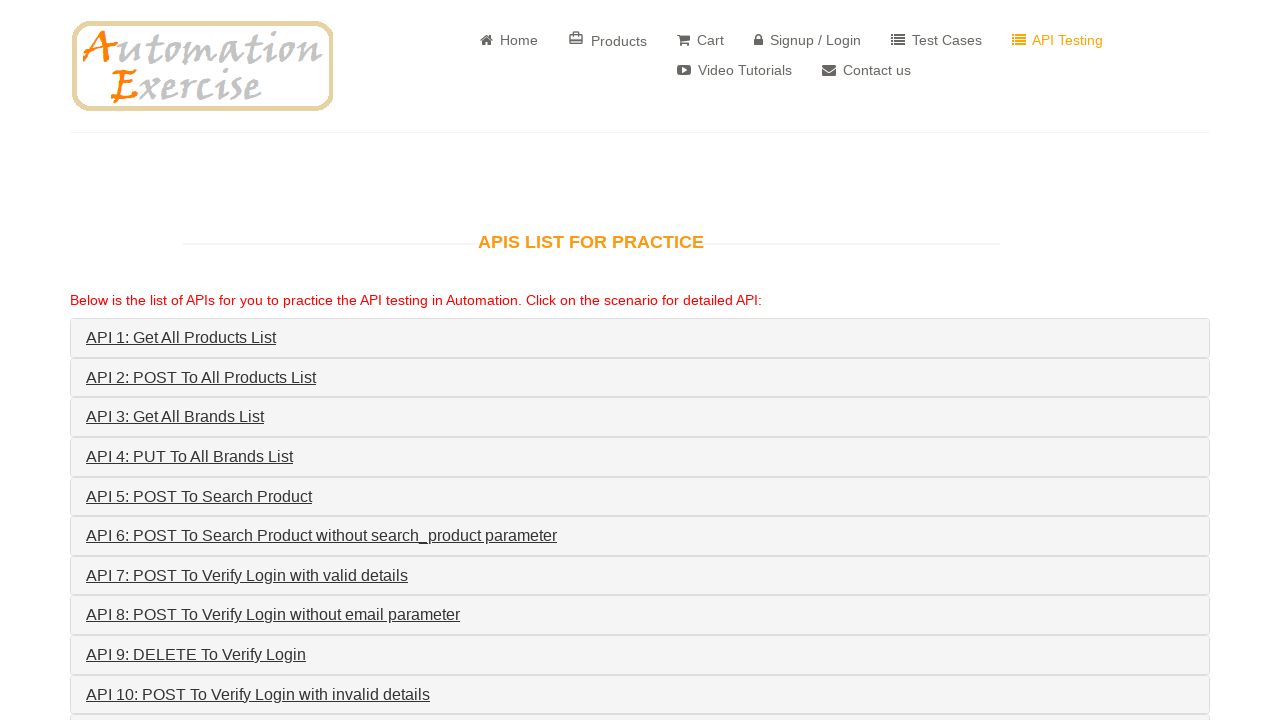

Waited before processing next API test case panel
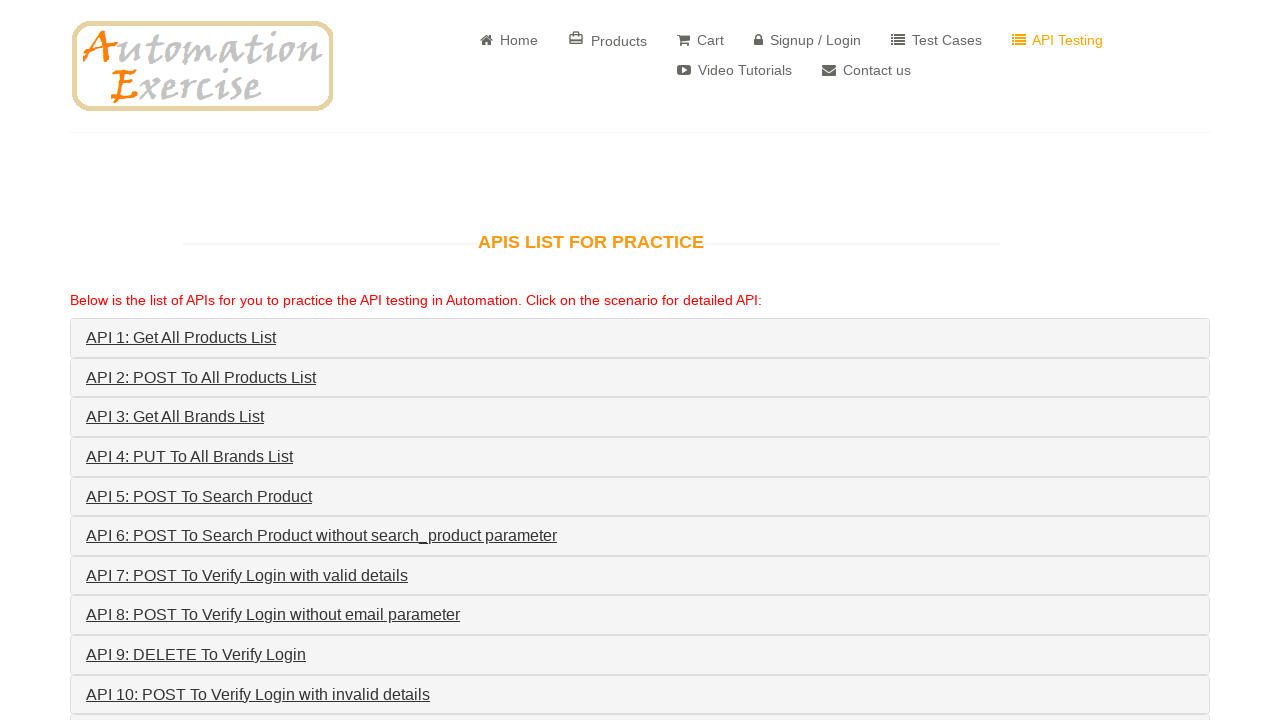

Expanded API test case panel 7 at (640, 576) on .panel.panel-default >> nth=6 >> .panel-heading
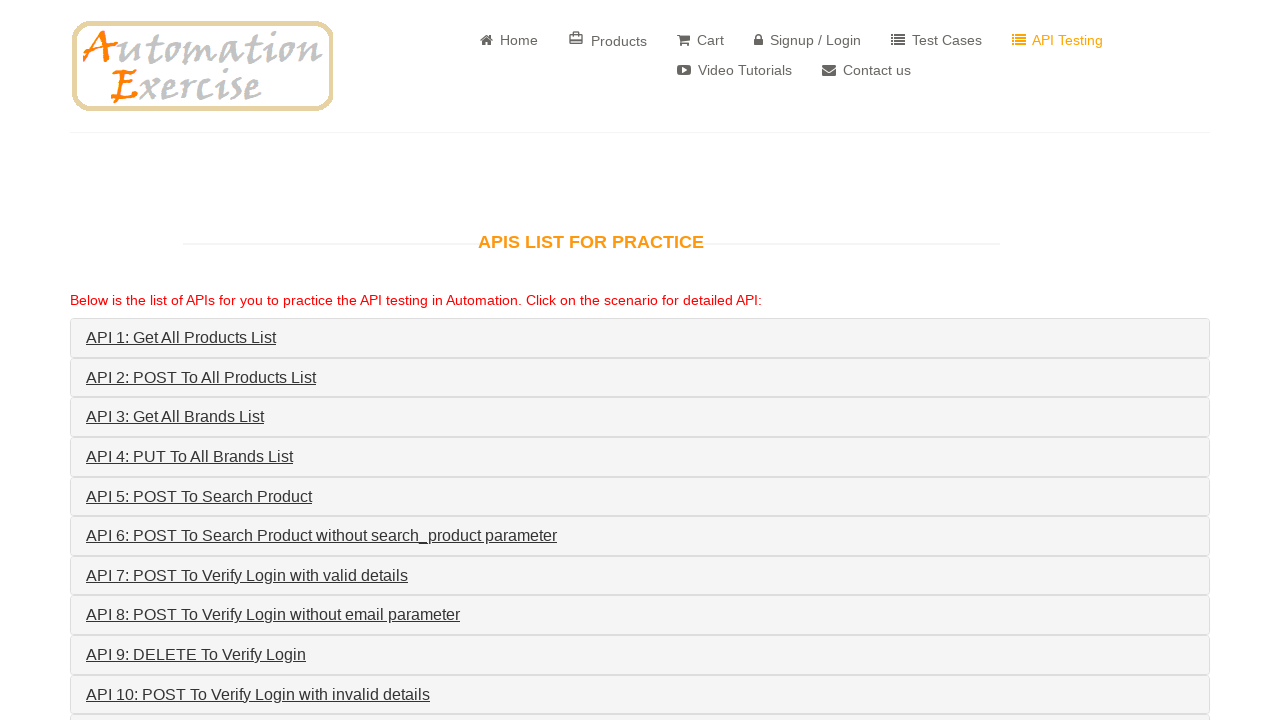

Waited for panel expansion animation to complete
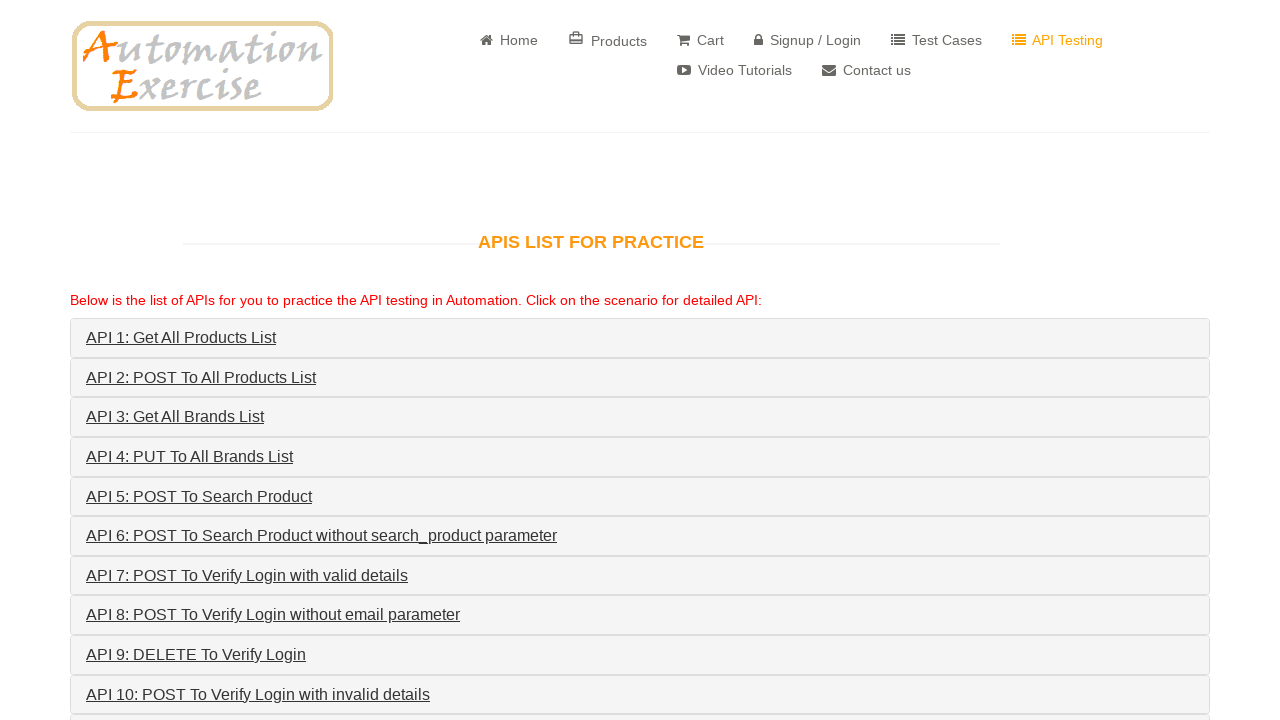

Collapsed API test case panel 7 at (640, 576) on .panel.panel-default >> nth=6 >> .panel-heading
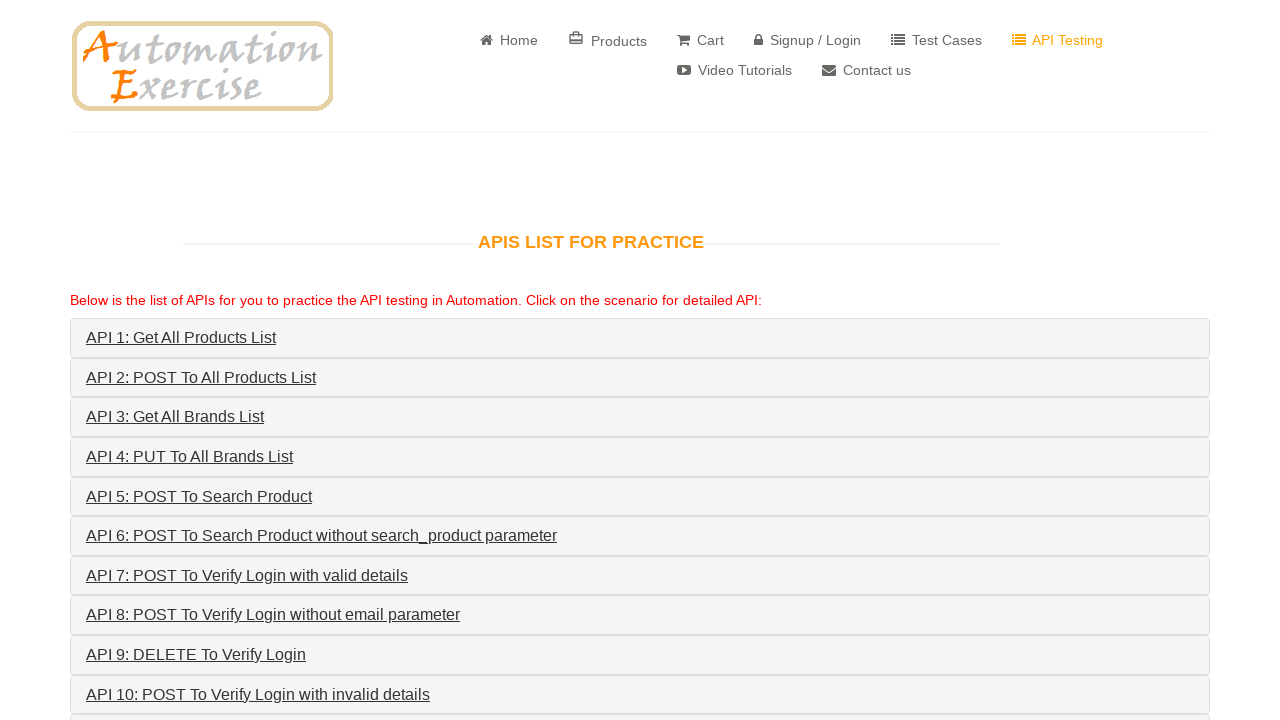

Waited before processing next API test case panel
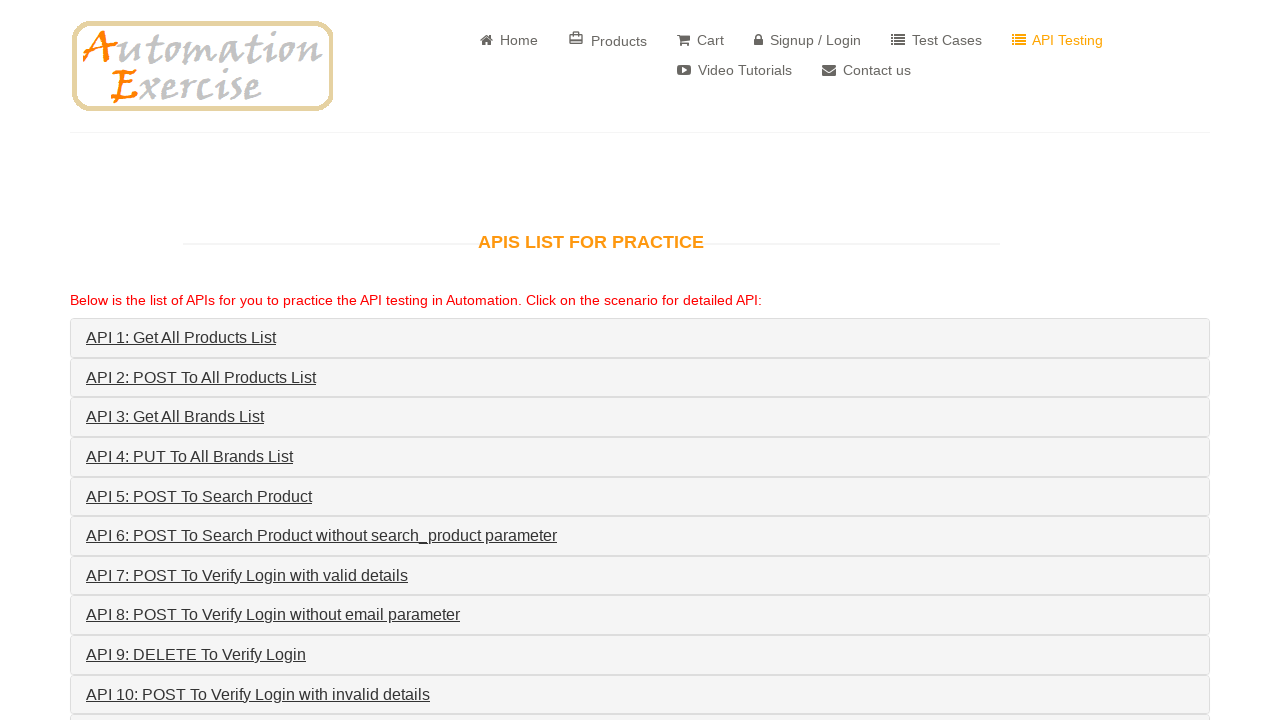

Expanded API test case panel 8 at (640, 615) on .panel.panel-default >> nth=7 >> .panel-heading
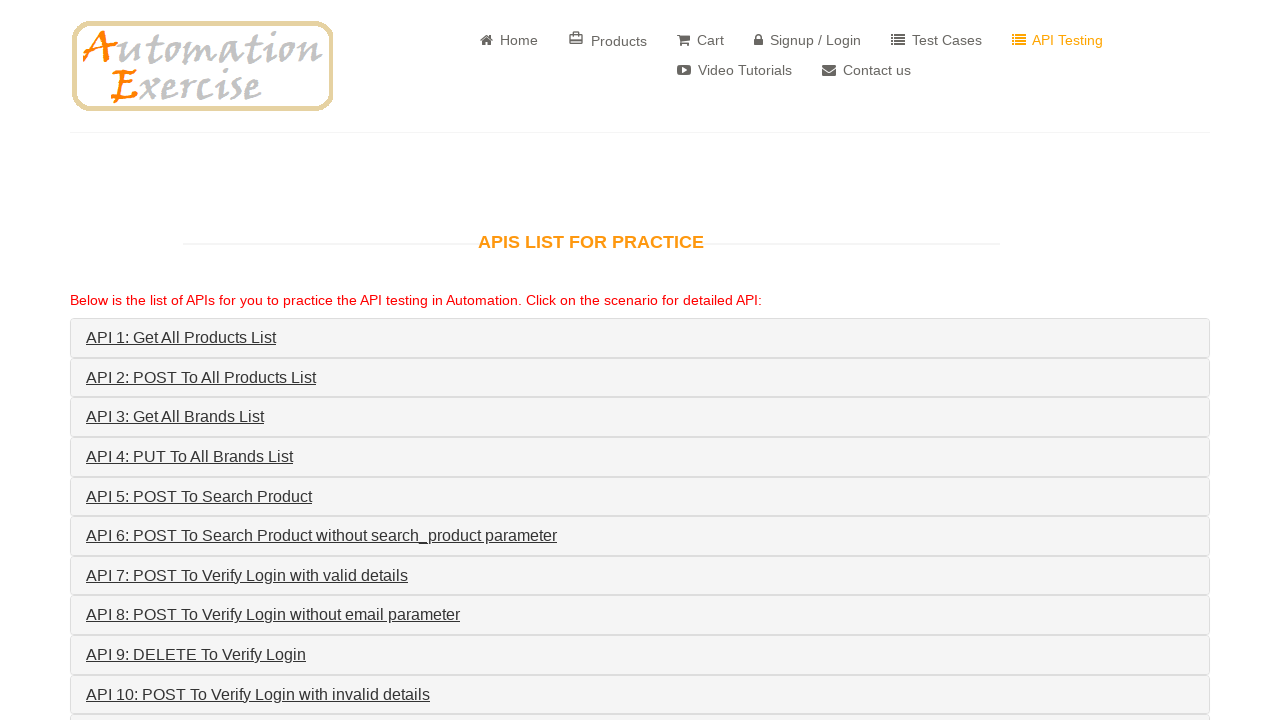

Waited for panel expansion animation to complete
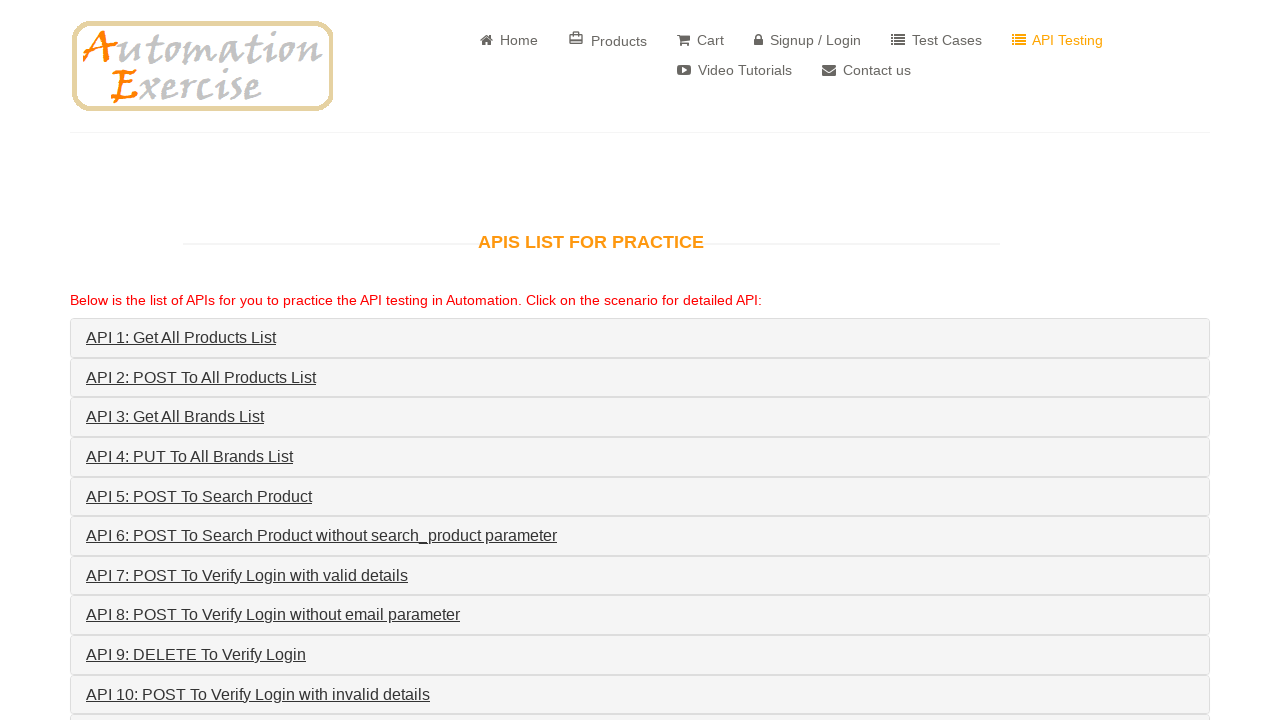

Collapsed API test case panel 8 at (640, 615) on .panel.panel-default >> nth=7 >> .panel-heading
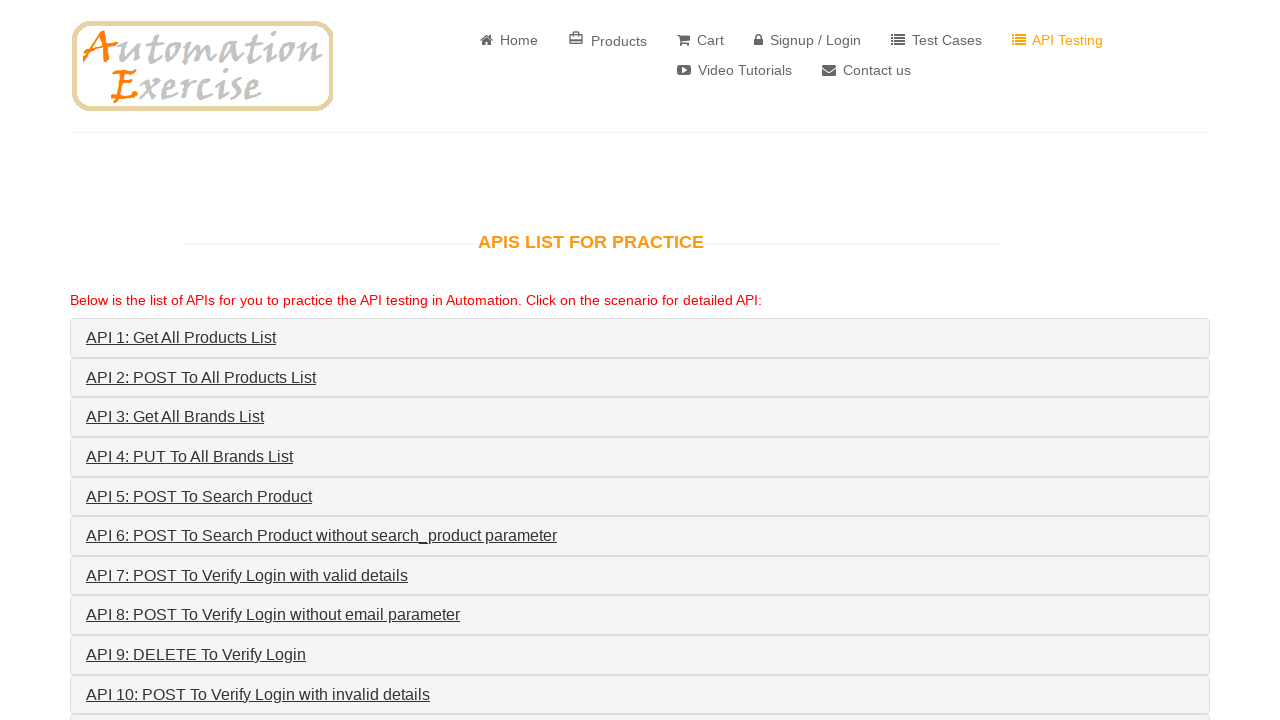

Waited before processing next API test case panel
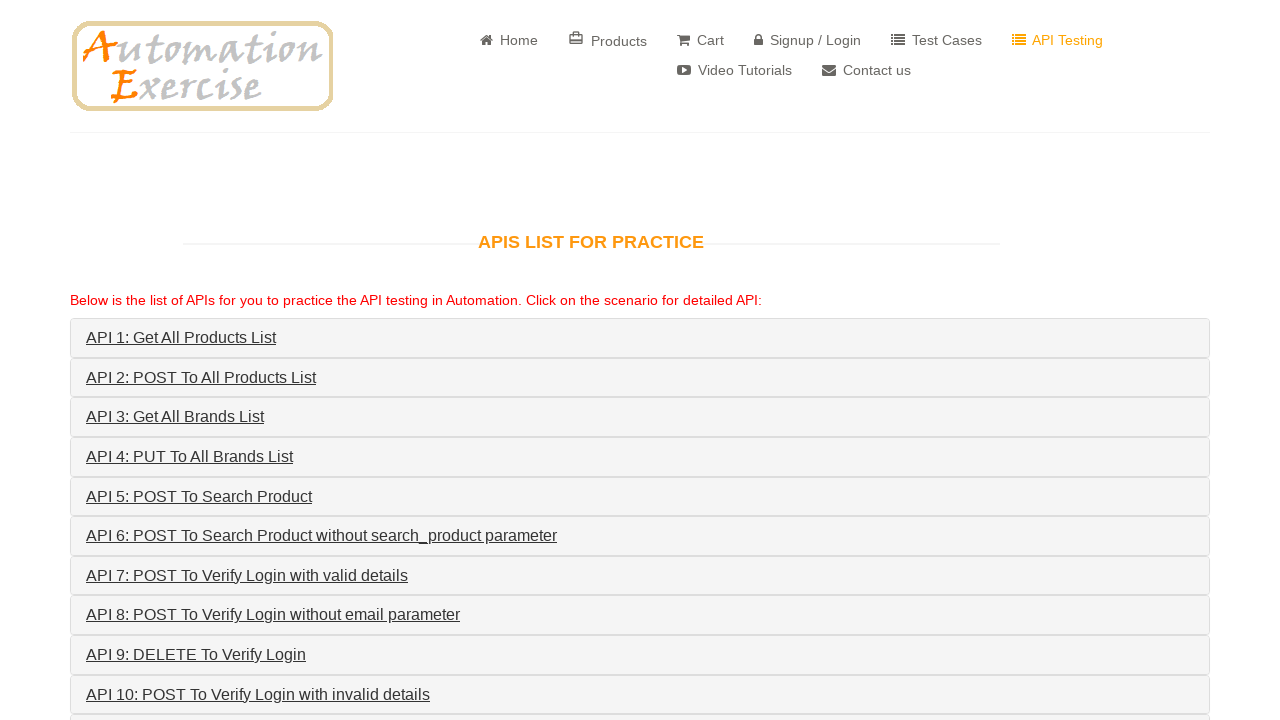

Expanded API test case panel 9 at (640, 655) on .panel.panel-default >> nth=8 >> .panel-heading
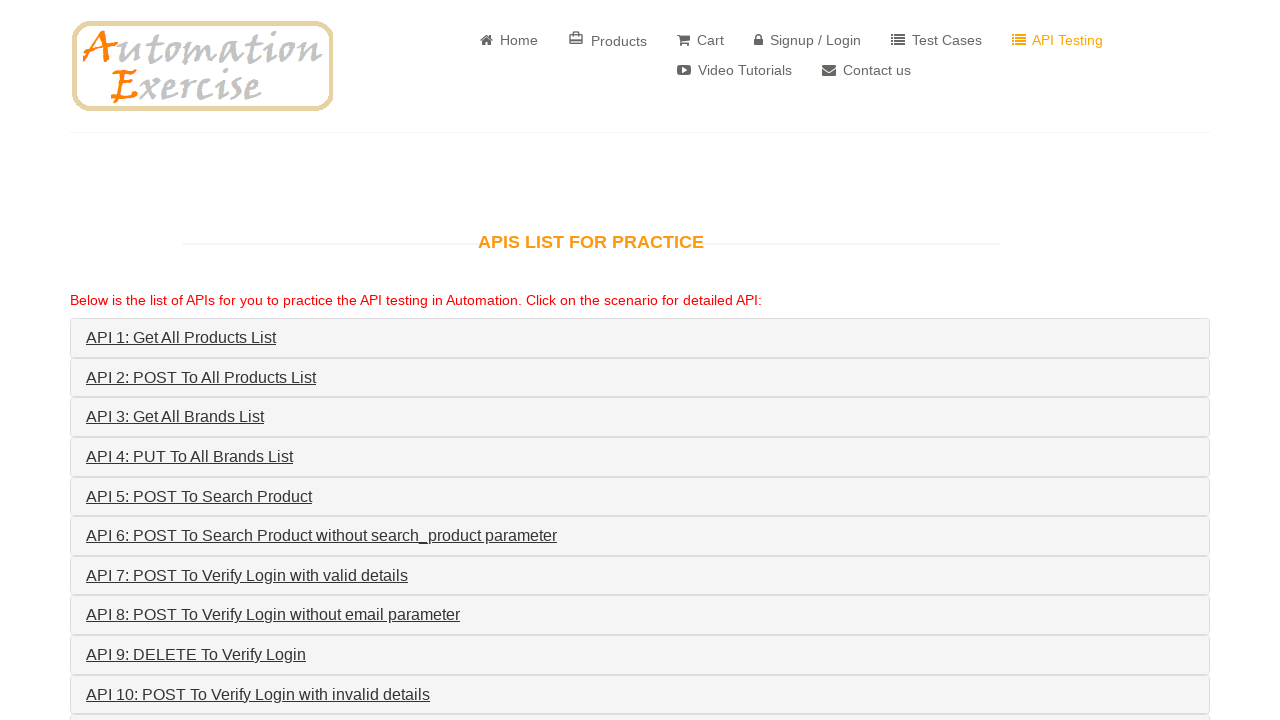

Waited for panel expansion animation to complete
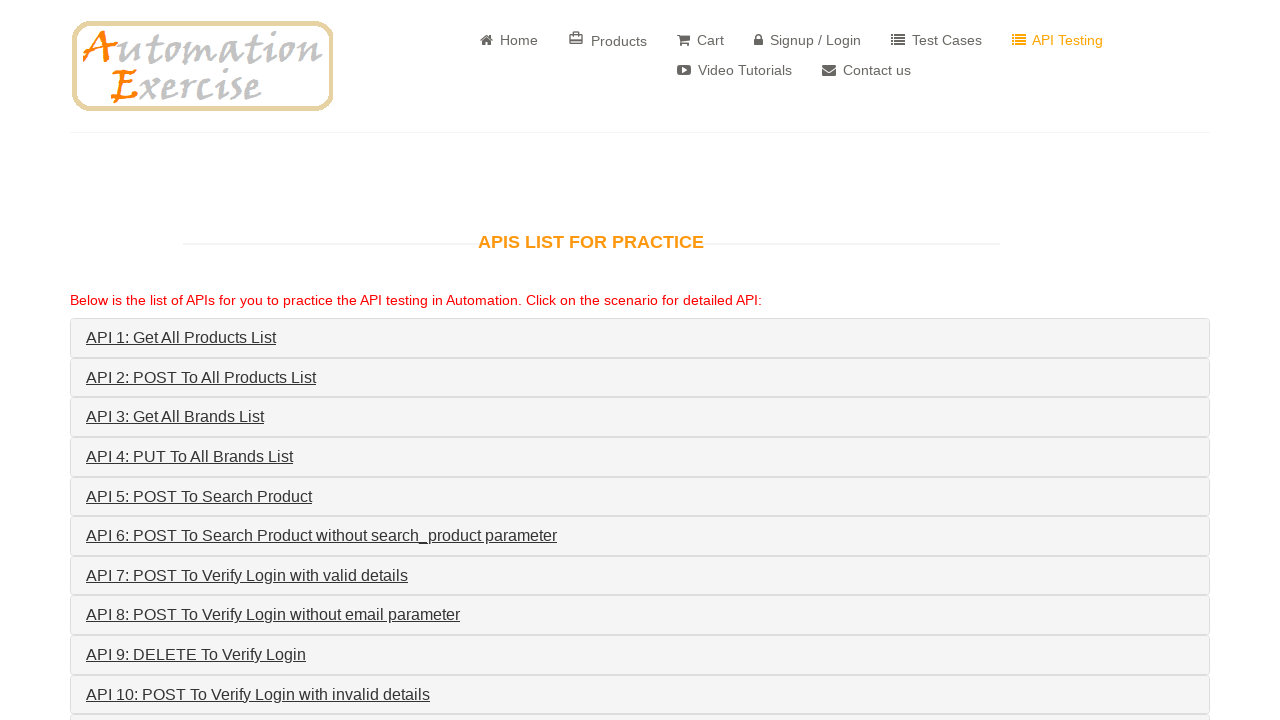

Collapsed API test case panel 9 at (640, 655) on .panel.panel-default >> nth=8 >> .panel-heading
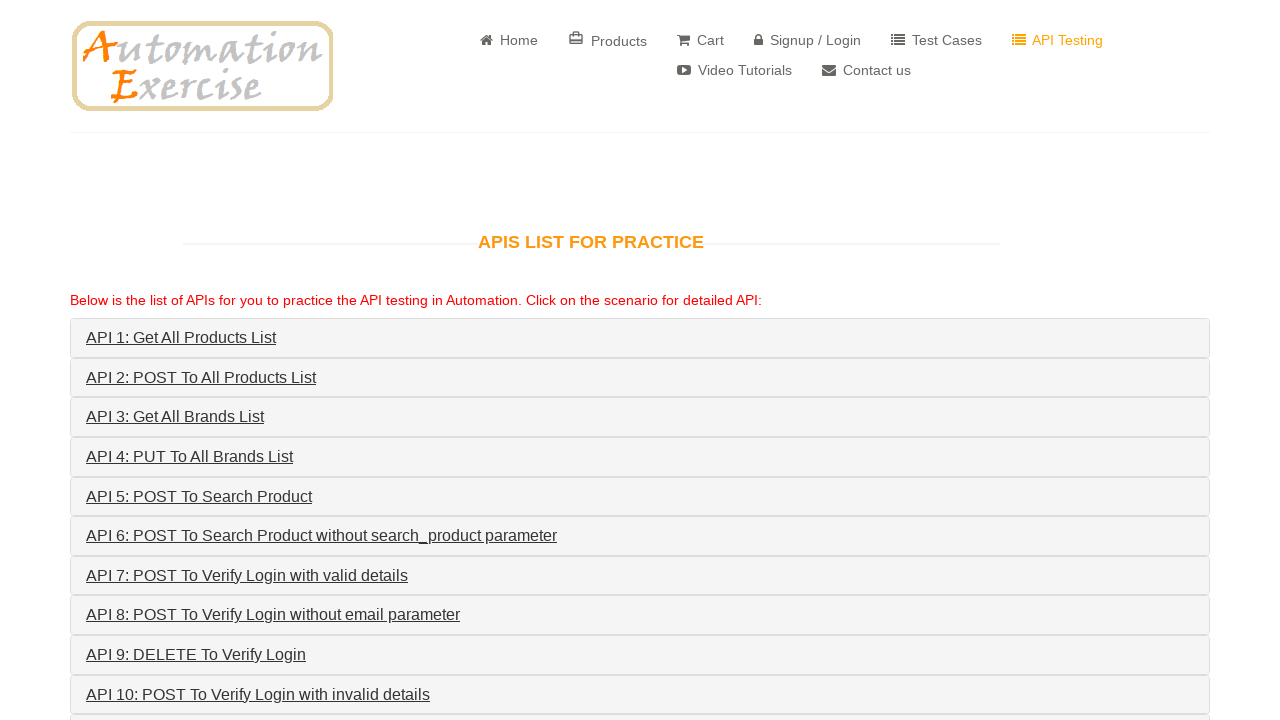

Waited before processing next API test case panel
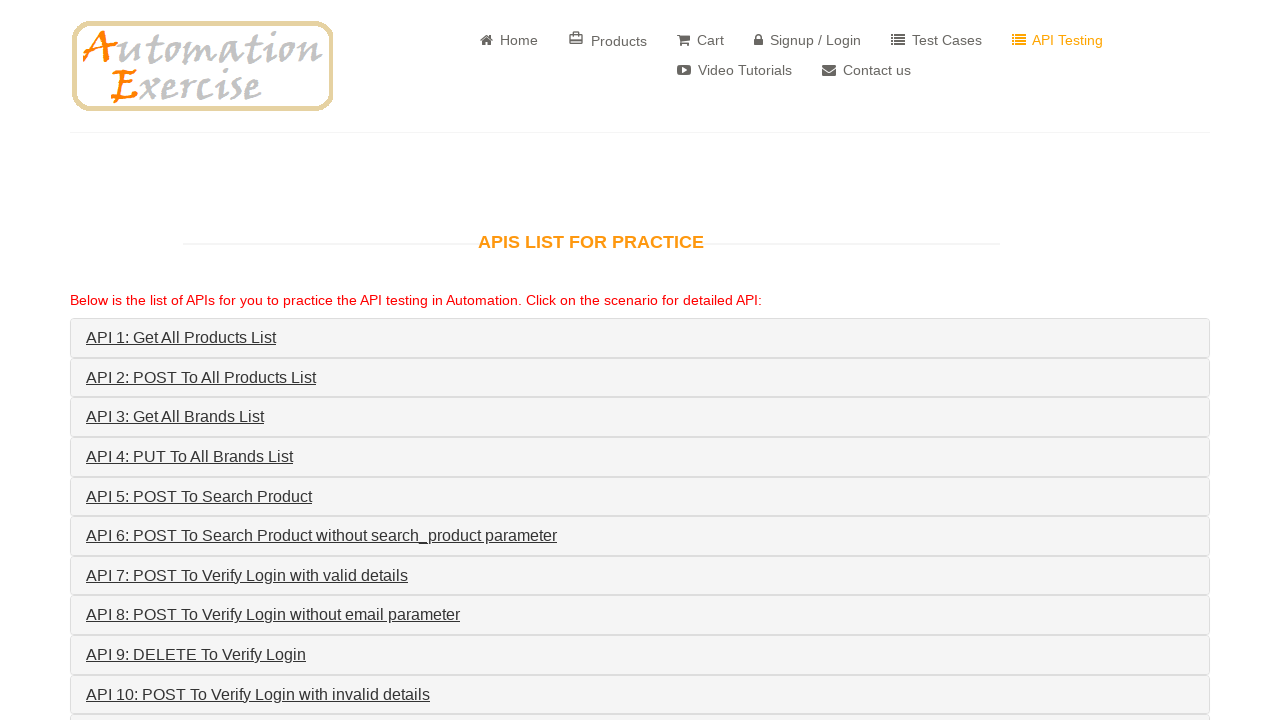

Expanded API test case panel 10 at (640, 694) on .panel.panel-default >> nth=9 >> .panel-heading
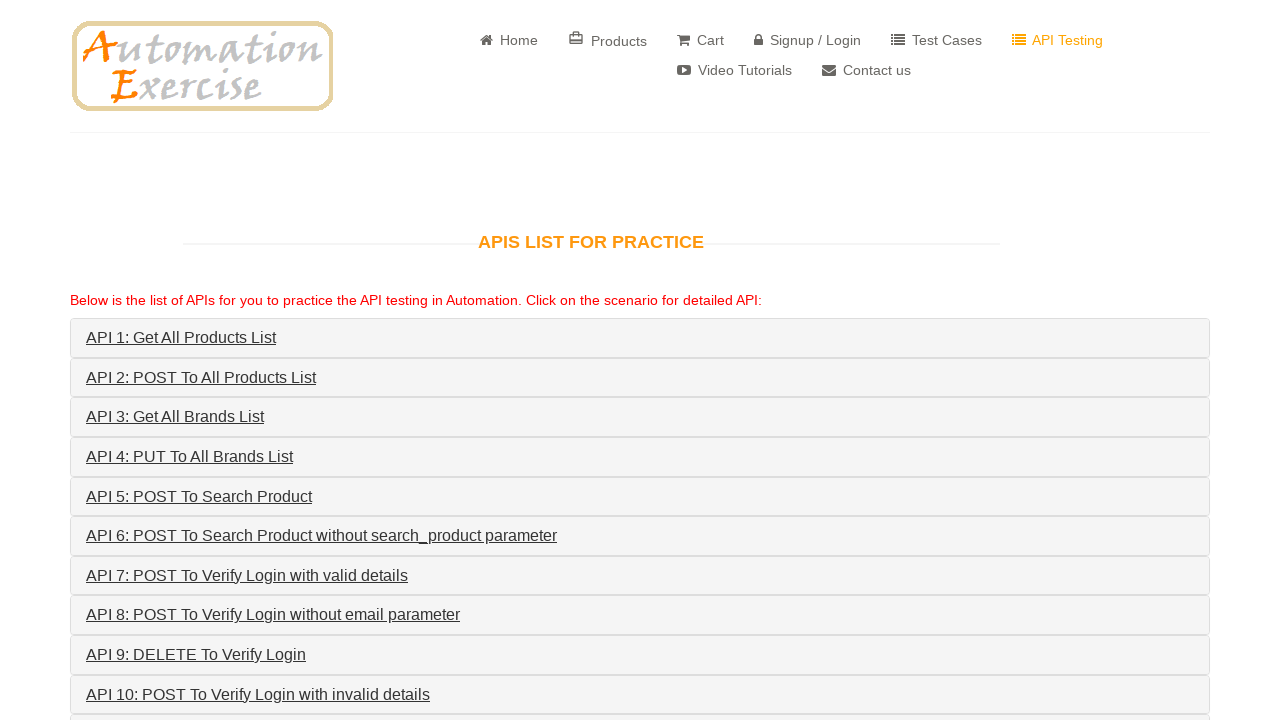

Waited for panel expansion animation to complete
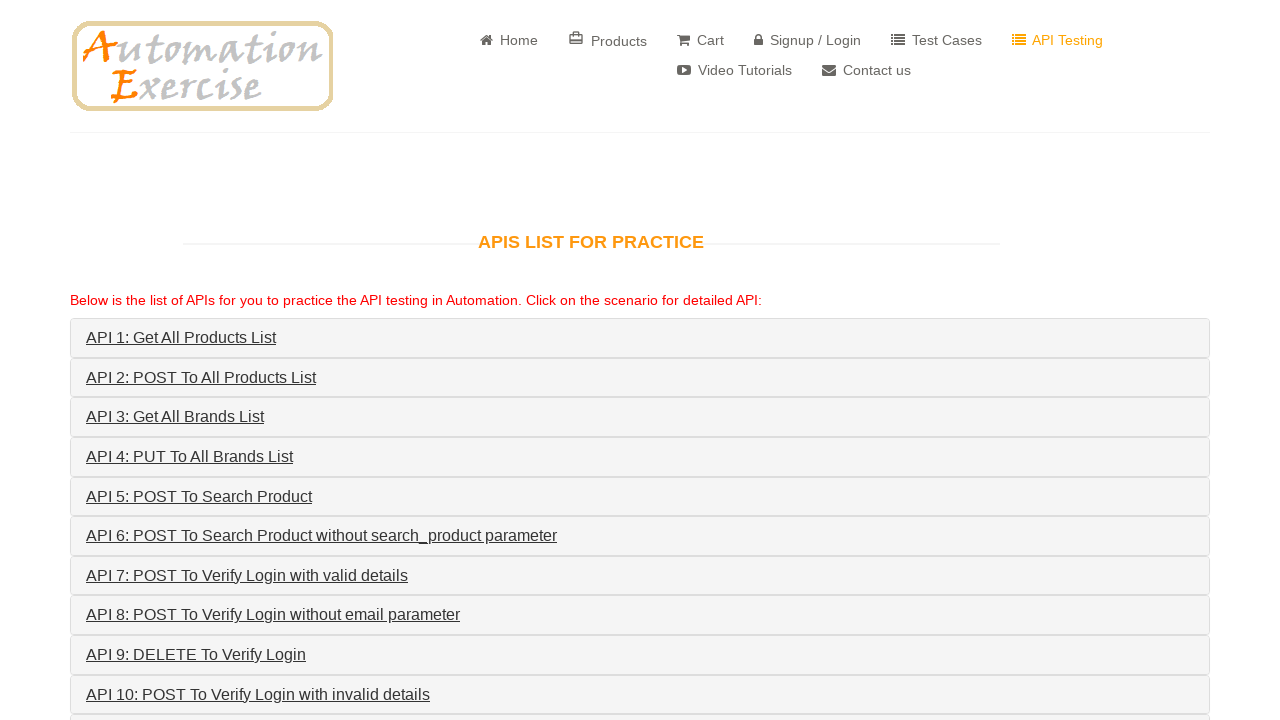

Collapsed API test case panel 10 at (640, 694) on .panel.panel-default >> nth=9 >> .panel-heading
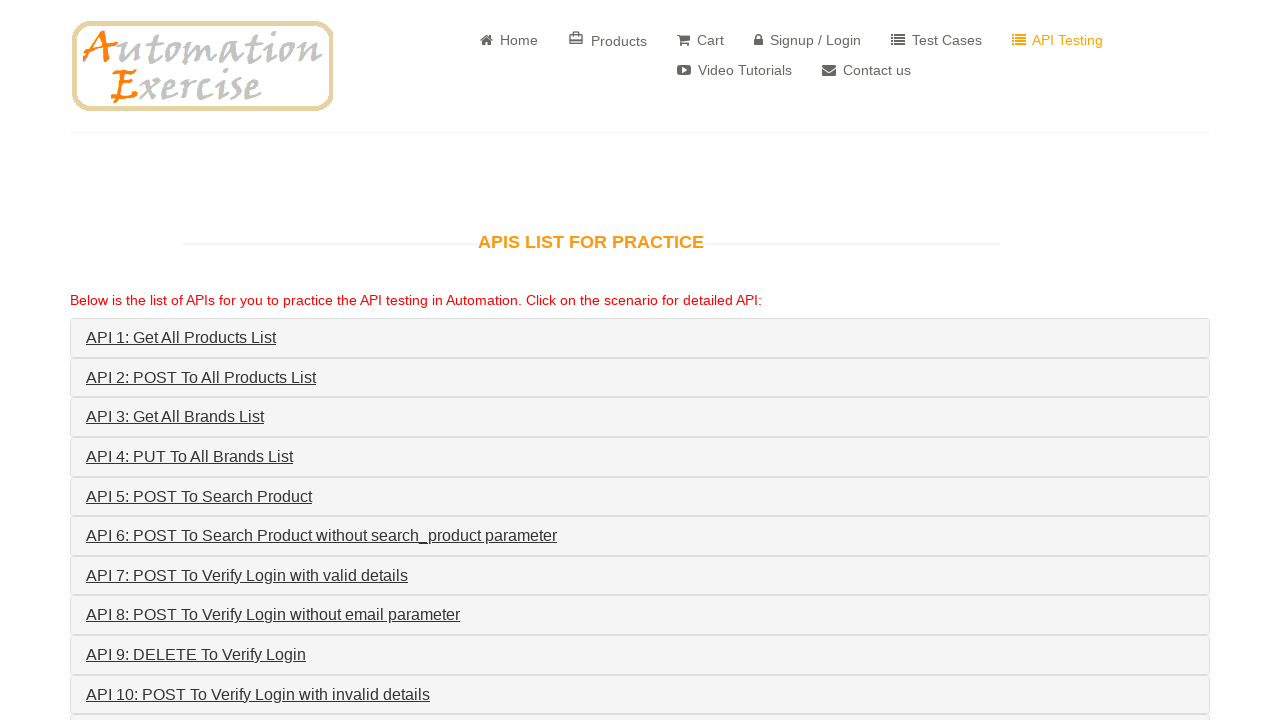

Waited before processing next API test case panel
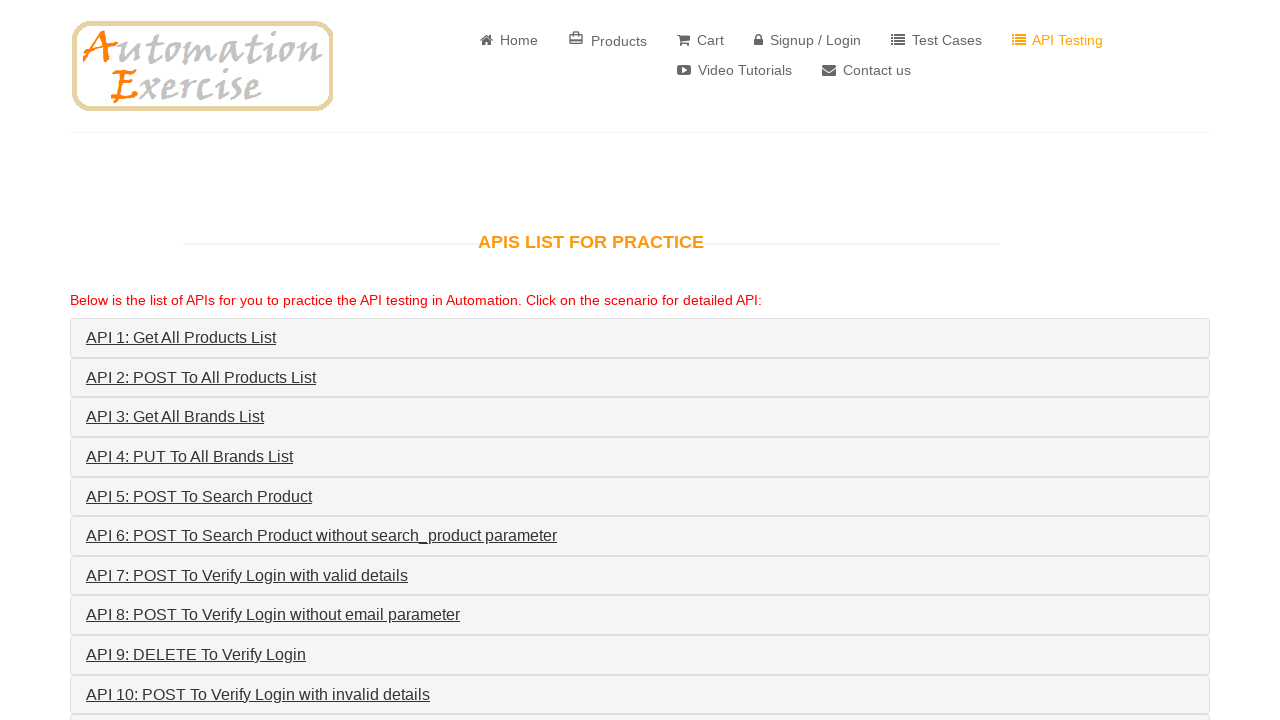

Expanded API test case panel 11 at (640, 702) on .panel.panel-default >> nth=10 >> .panel-heading
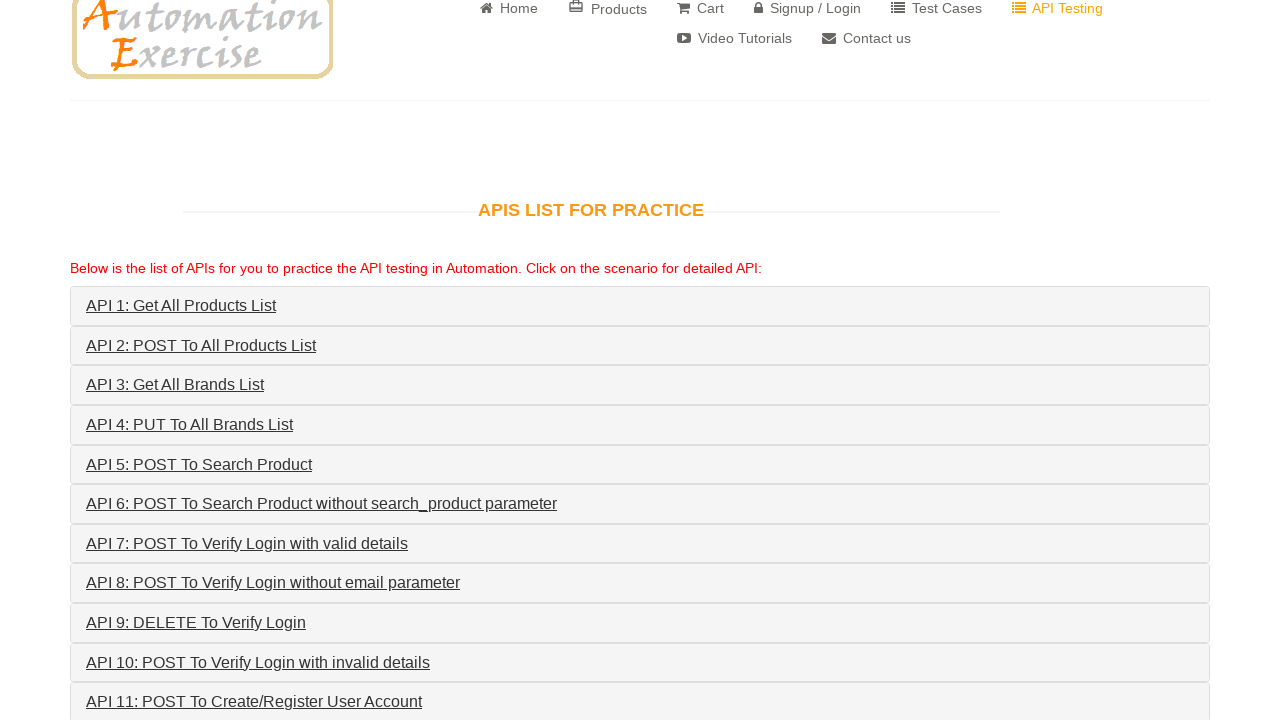

Waited for panel expansion animation to complete
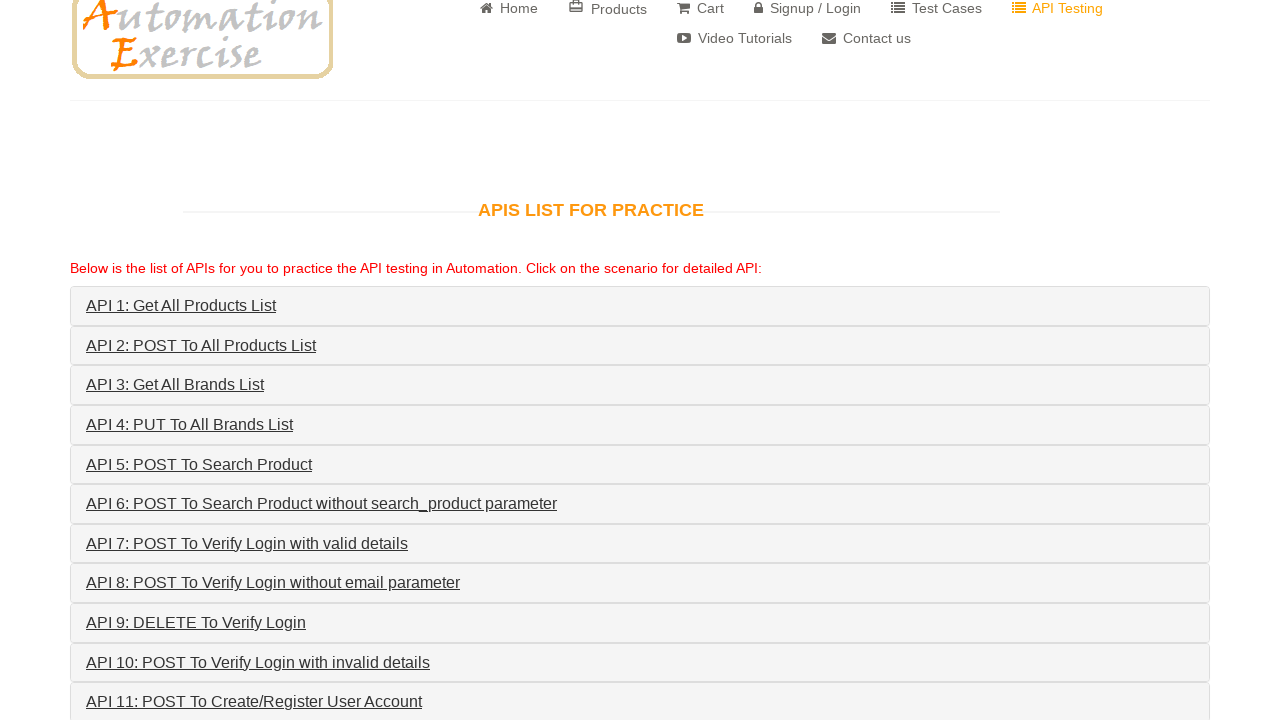

Collapsed API test case panel 11 at (640, 702) on .panel.panel-default >> nth=10 >> .panel-heading
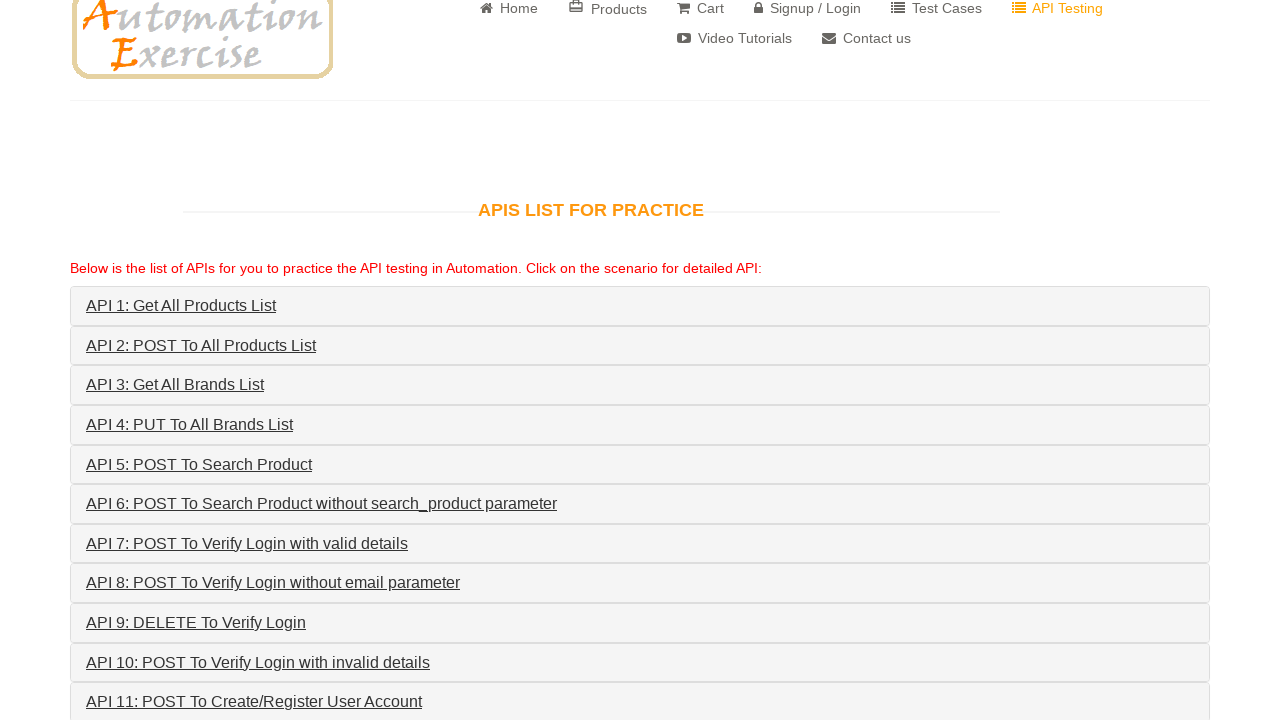

Waited before processing next API test case panel
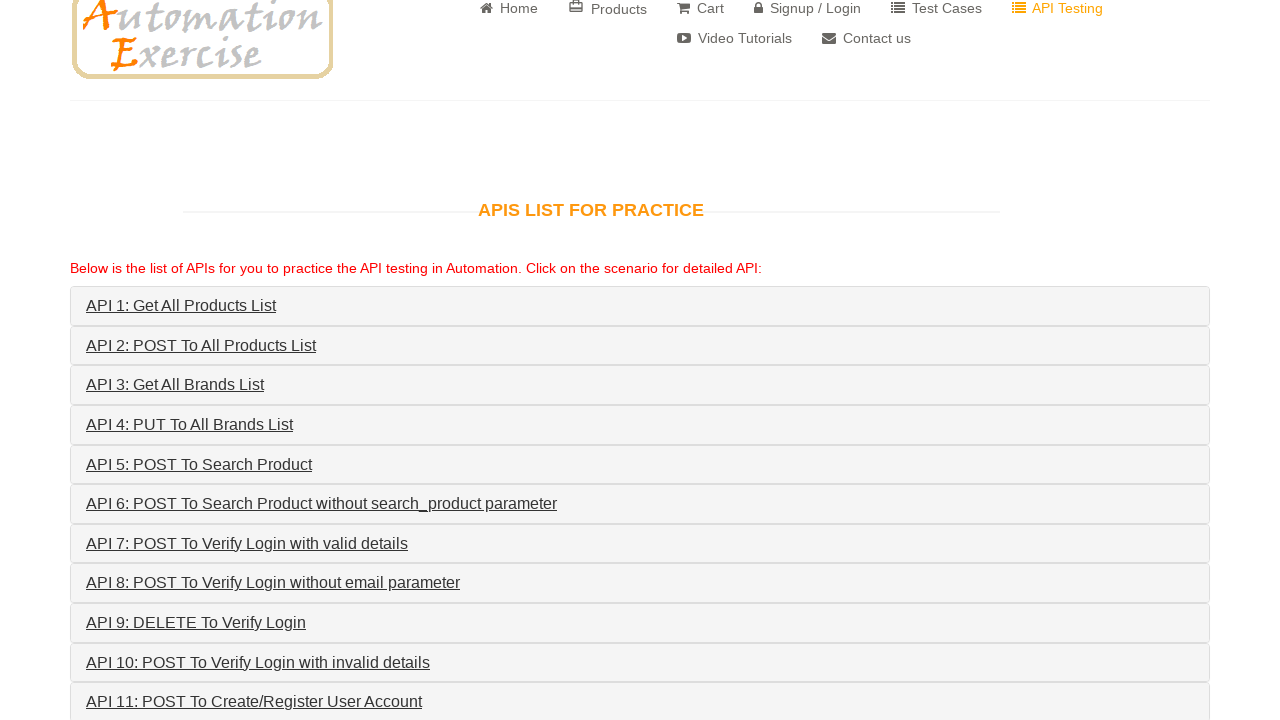

Expanded API test case panel 12 at (640, 361) on .panel.panel-default >> nth=11 >> .panel-heading
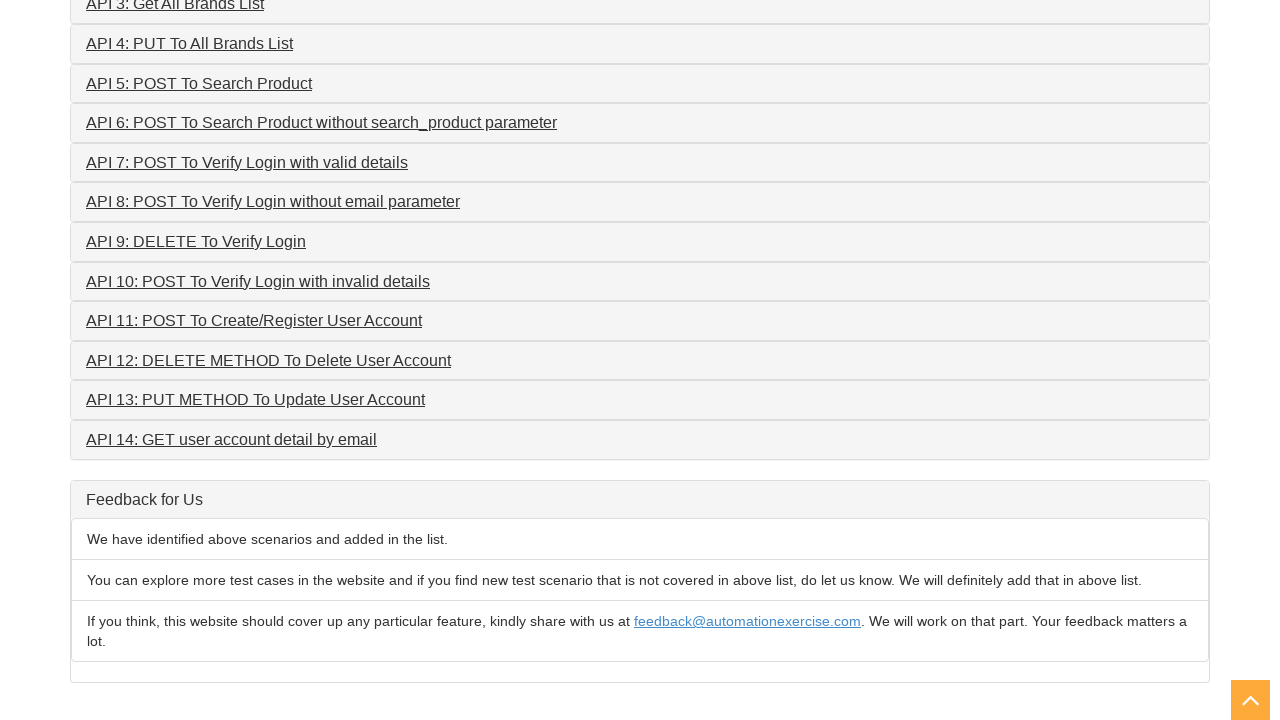

Waited for panel expansion animation to complete
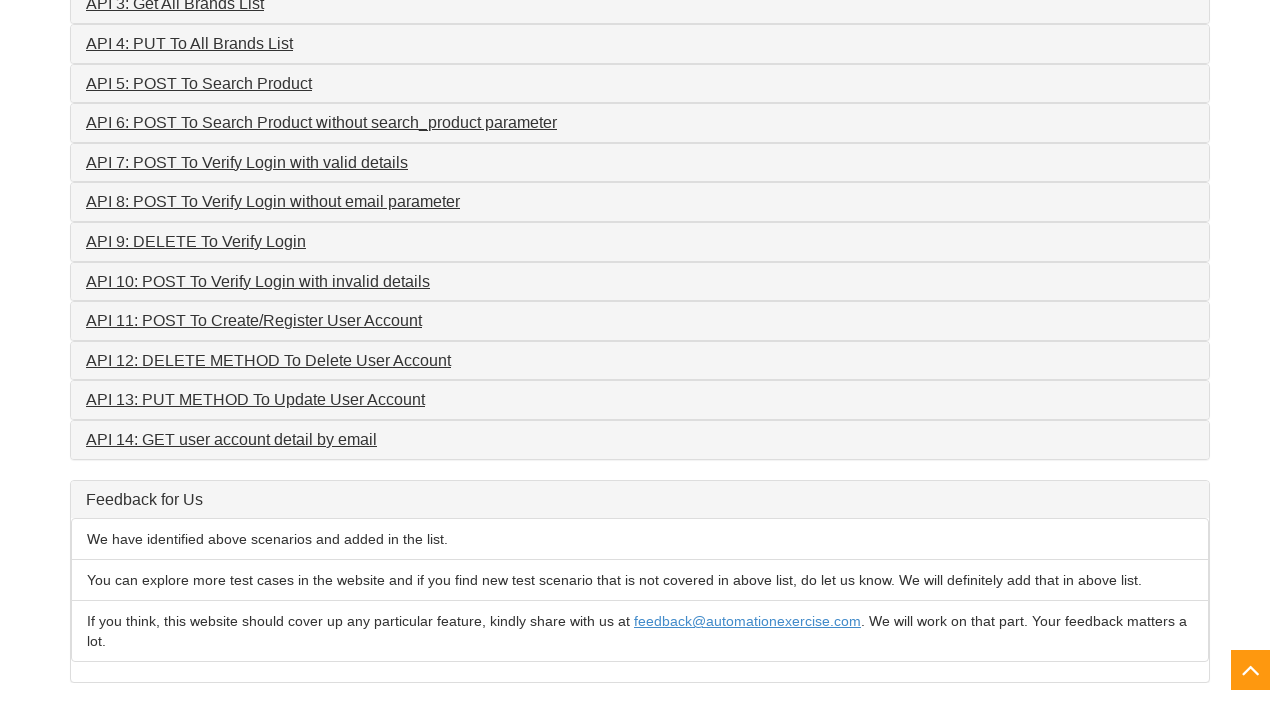

Collapsed API test case panel 12 at (640, 361) on .panel.panel-default >> nth=11 >> .panel-heading
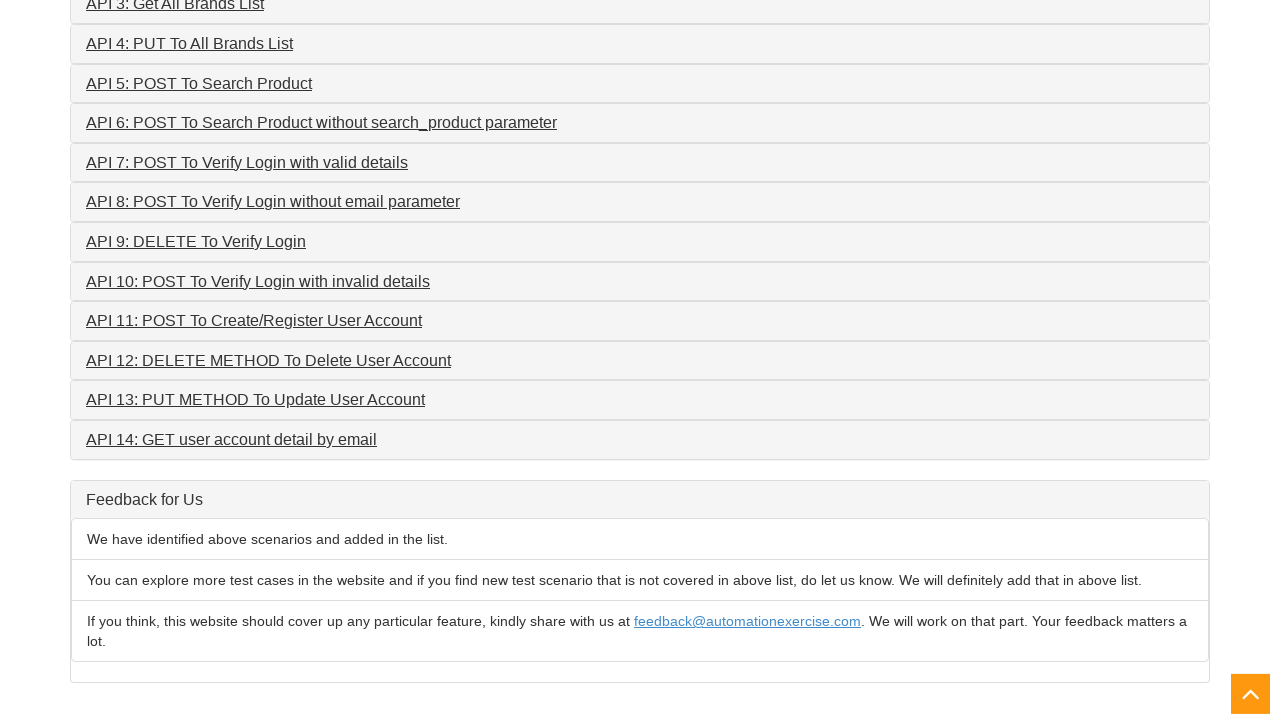

Waited before processing next API test case panel
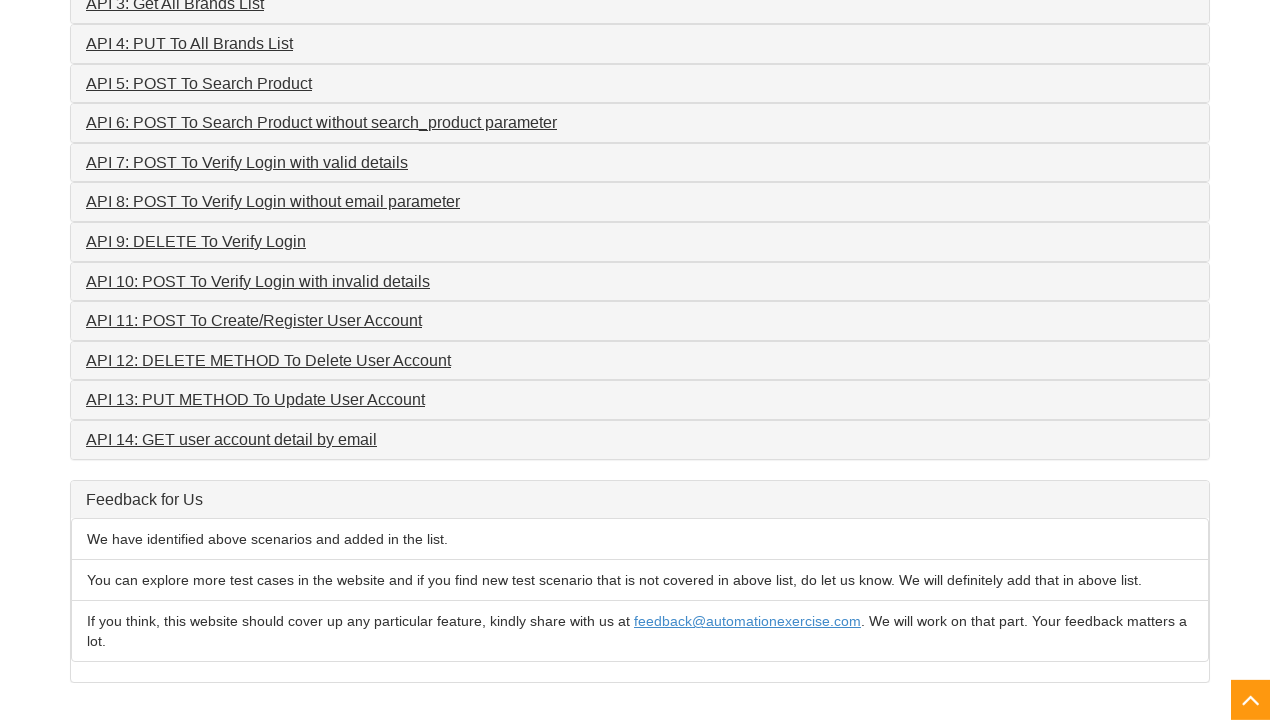

Expanded API test case panel 13 at (640, 400) on .panel.panel-default >> nth=12 >> .panel-heading
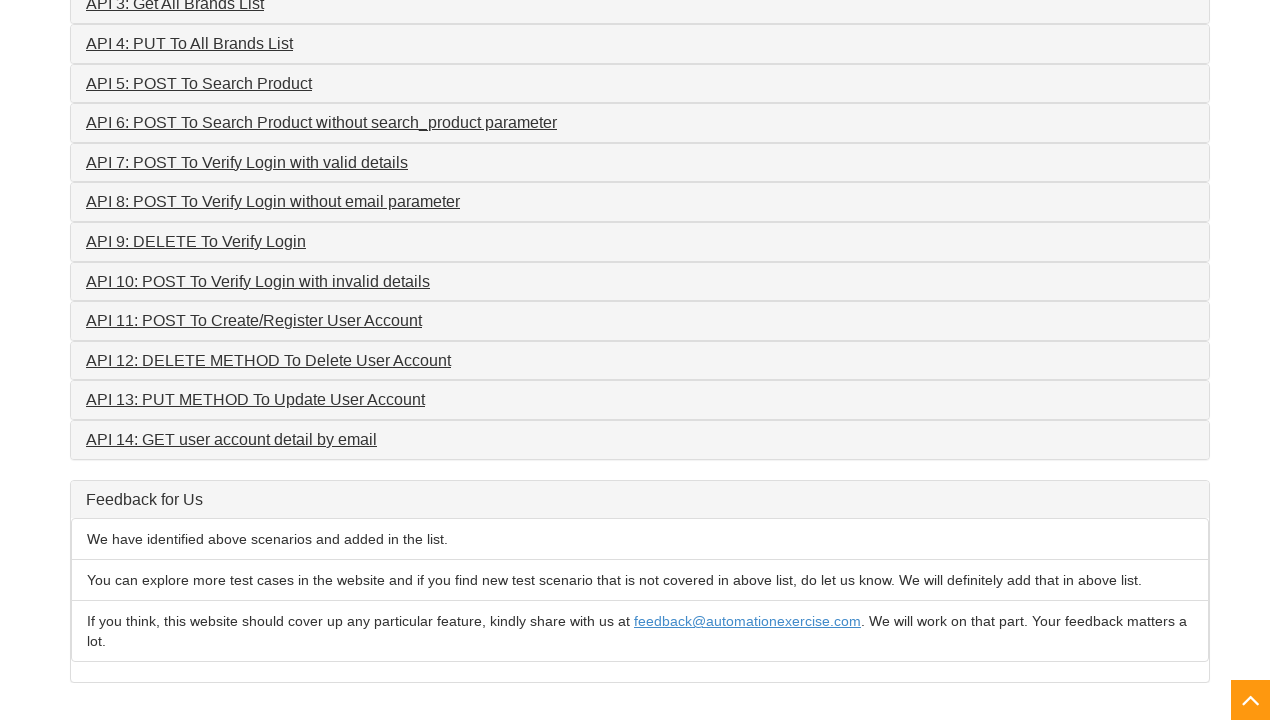

Waited for panel expansion animation to complete
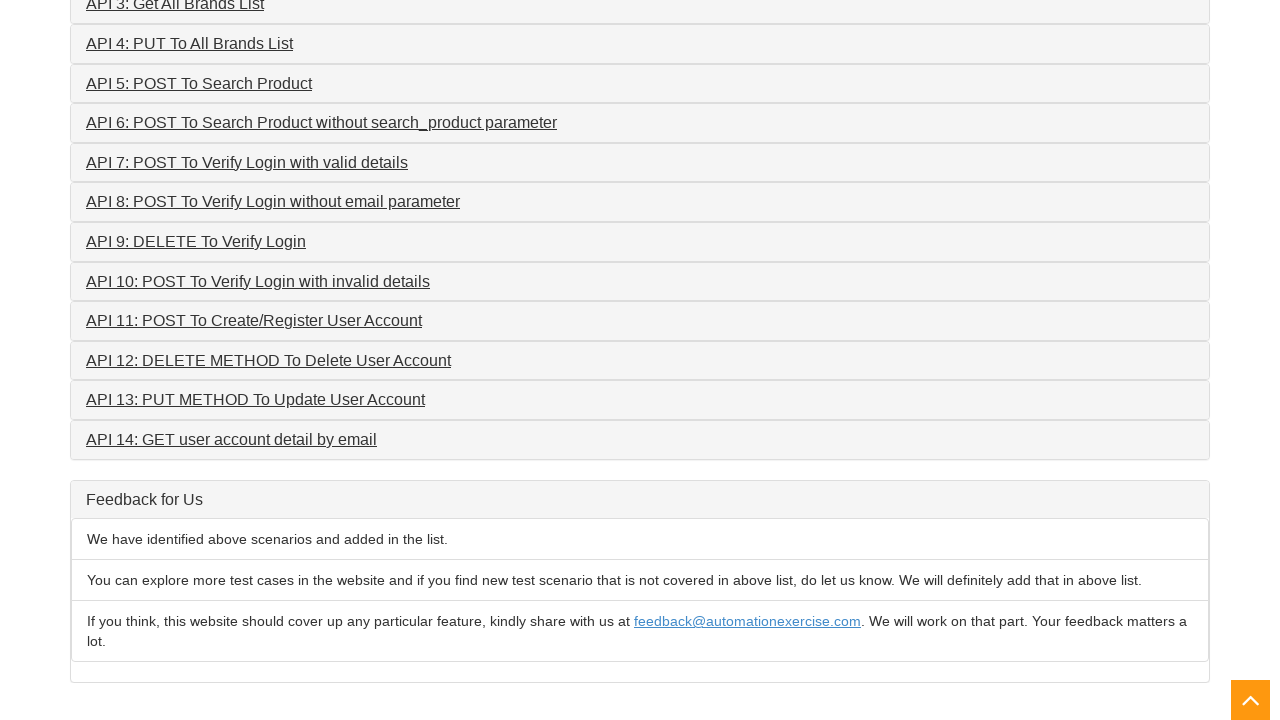

Collapsed API test case panel 13 at (640, 400) on .panel.panel-default >> nth=12 >> .panel-heading
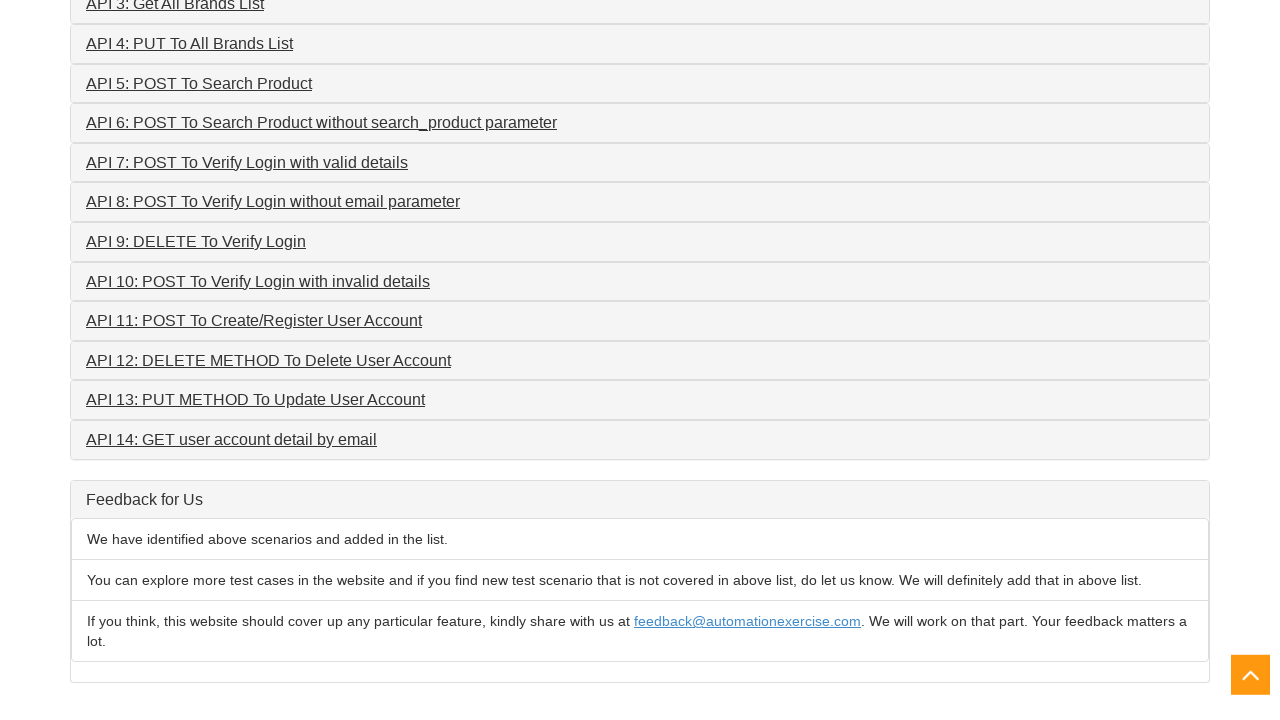

Waited before processing next API test case panel
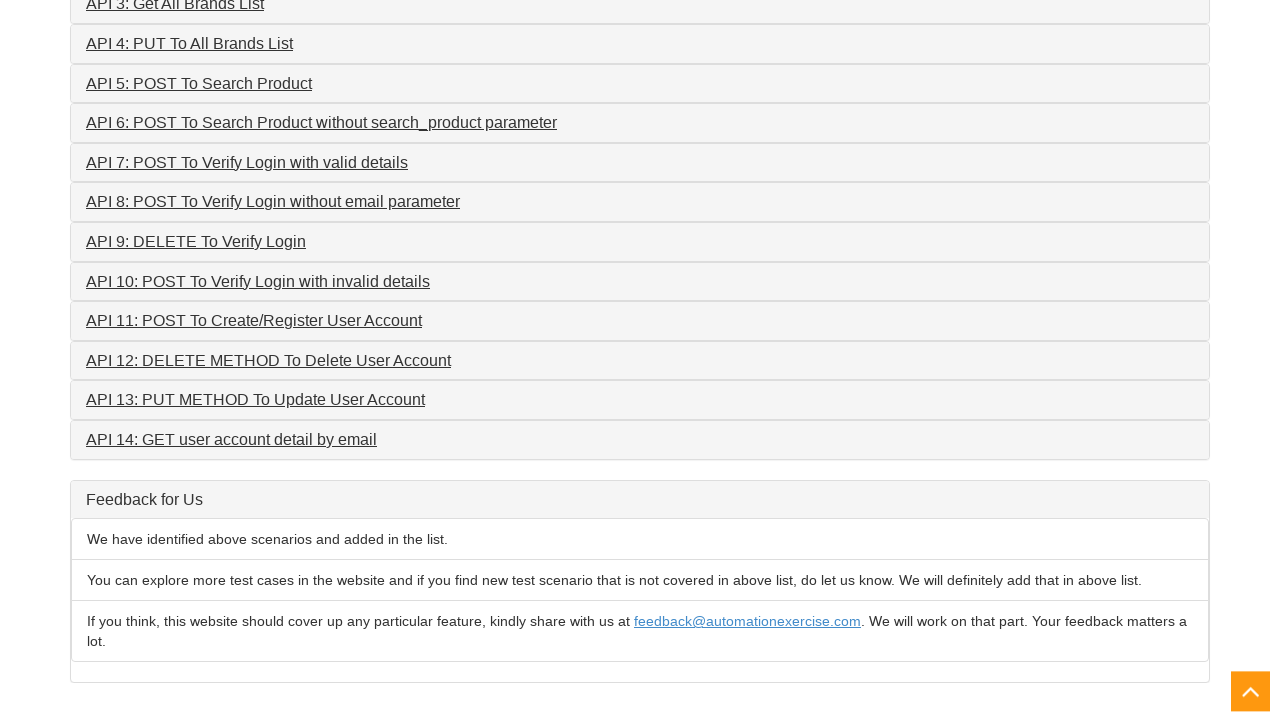

Expanded API test case panel 14 at (640, 440) on .panel.panel-default >> nth=13 >> .panel-heading
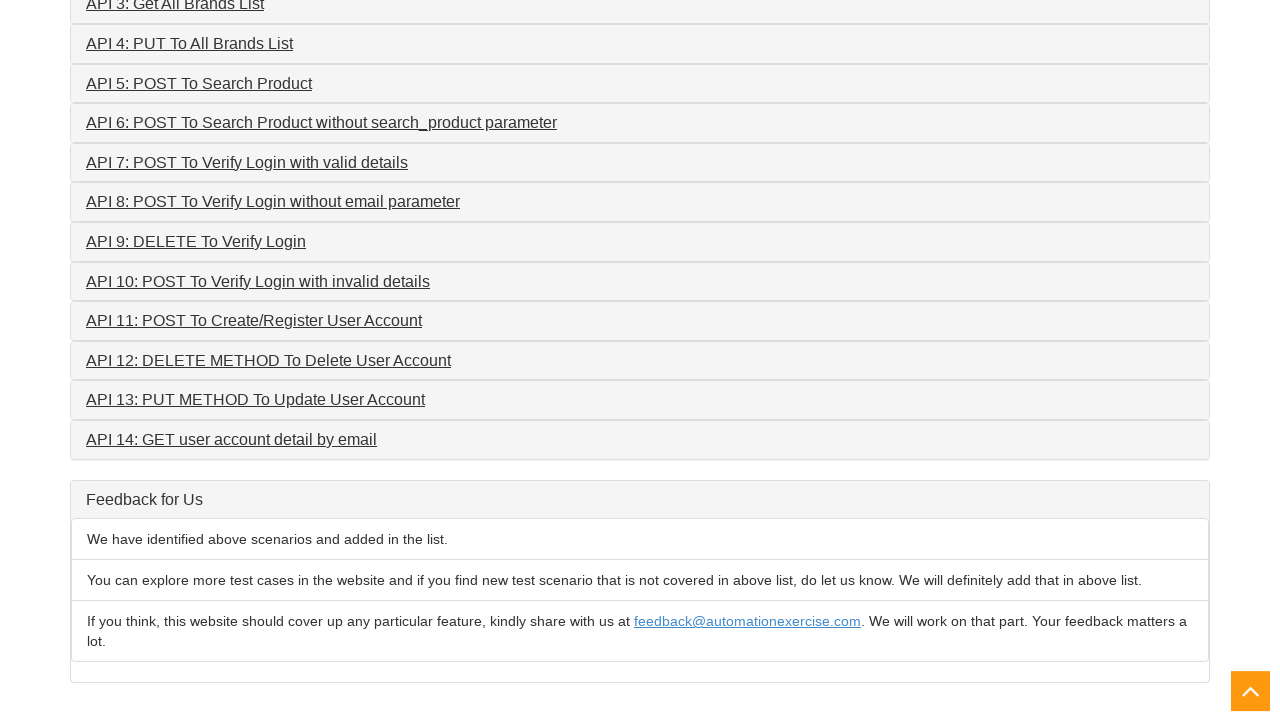

Waited for panel expansion animation to complete
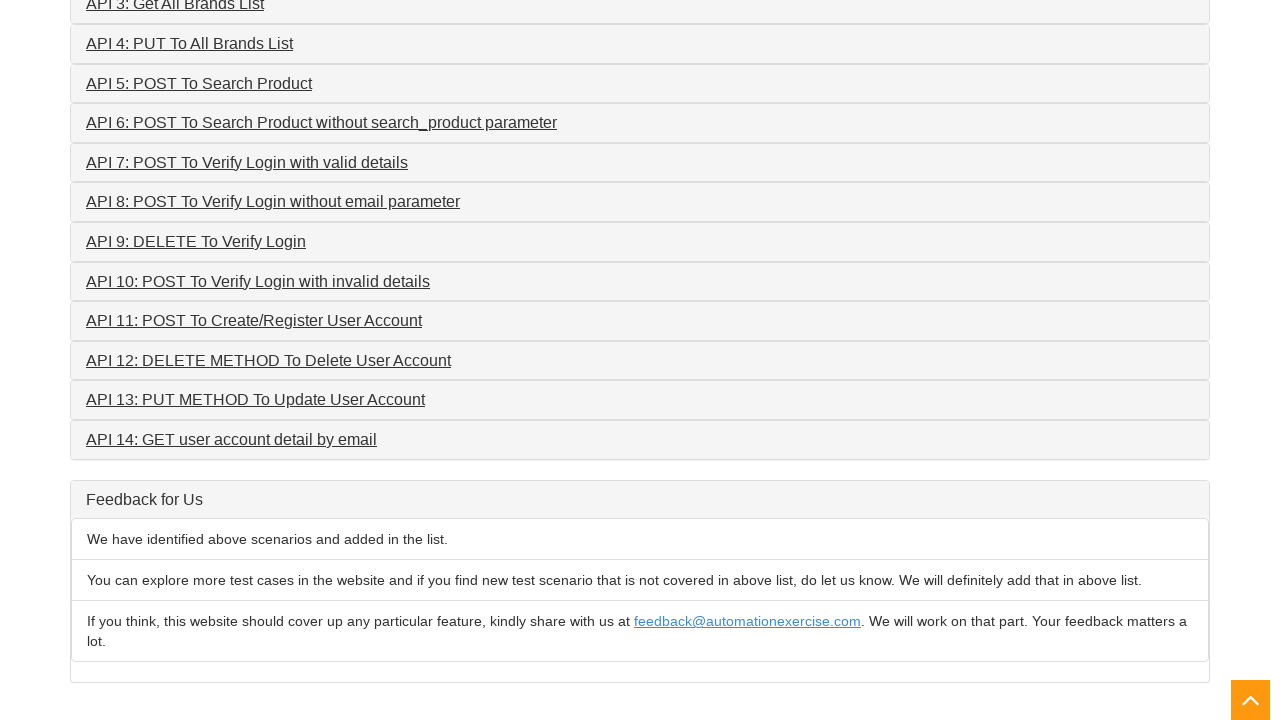

Collapsed API test case panel 14 at (640, 440) on .panel.panel-default >> nth=13 >> .panel-heading
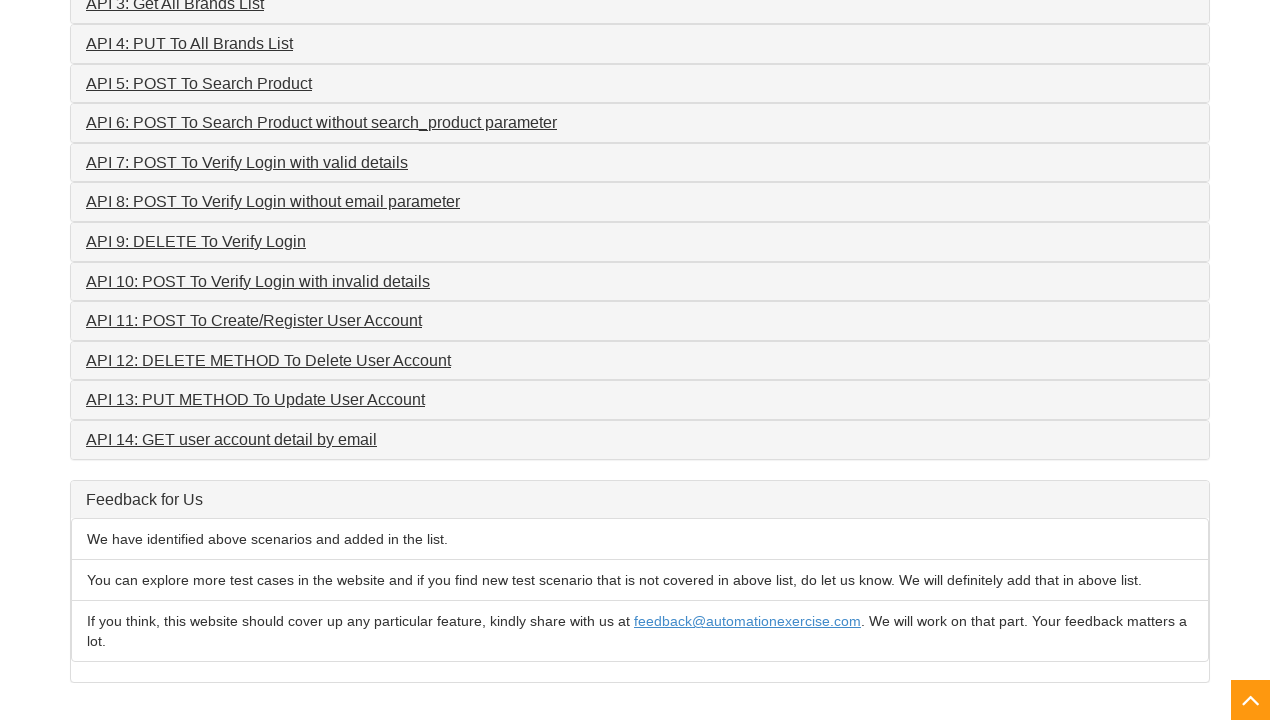

Waited before processing next API test case panel
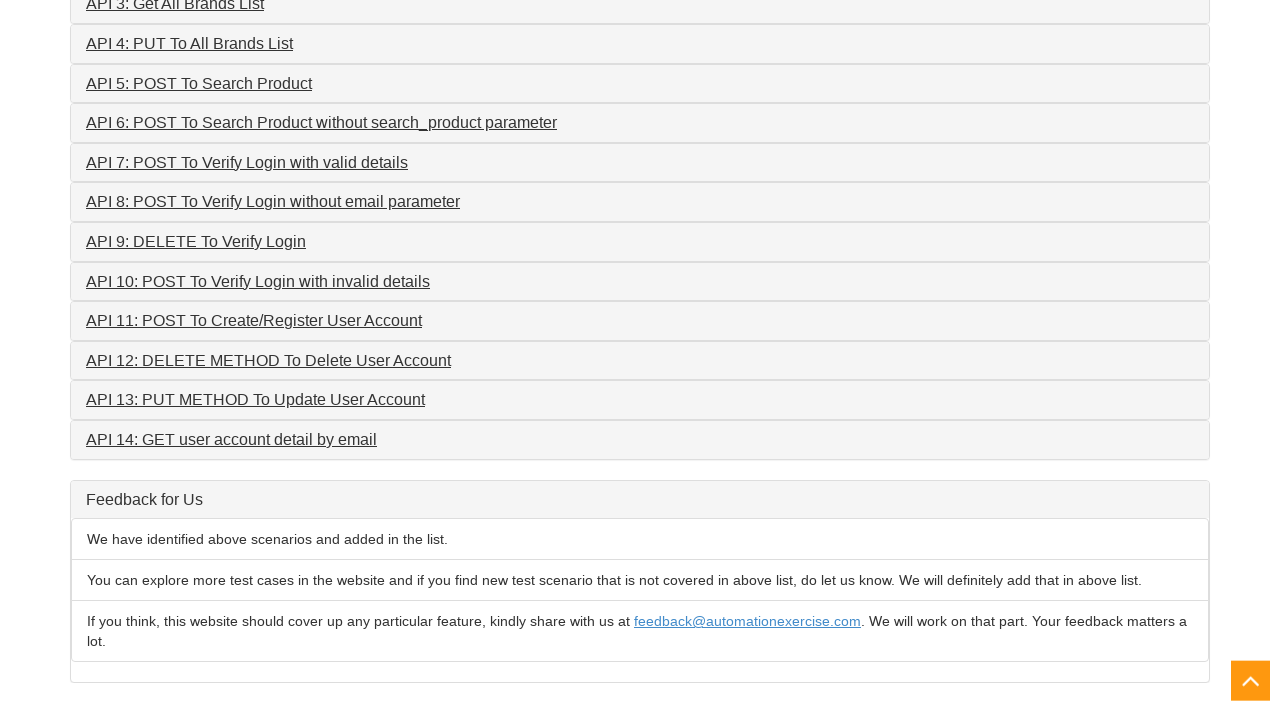

Expanded API test case panel 15 at (640, 499) on .panel.panel-default >> nth=14 >> .panel-heading
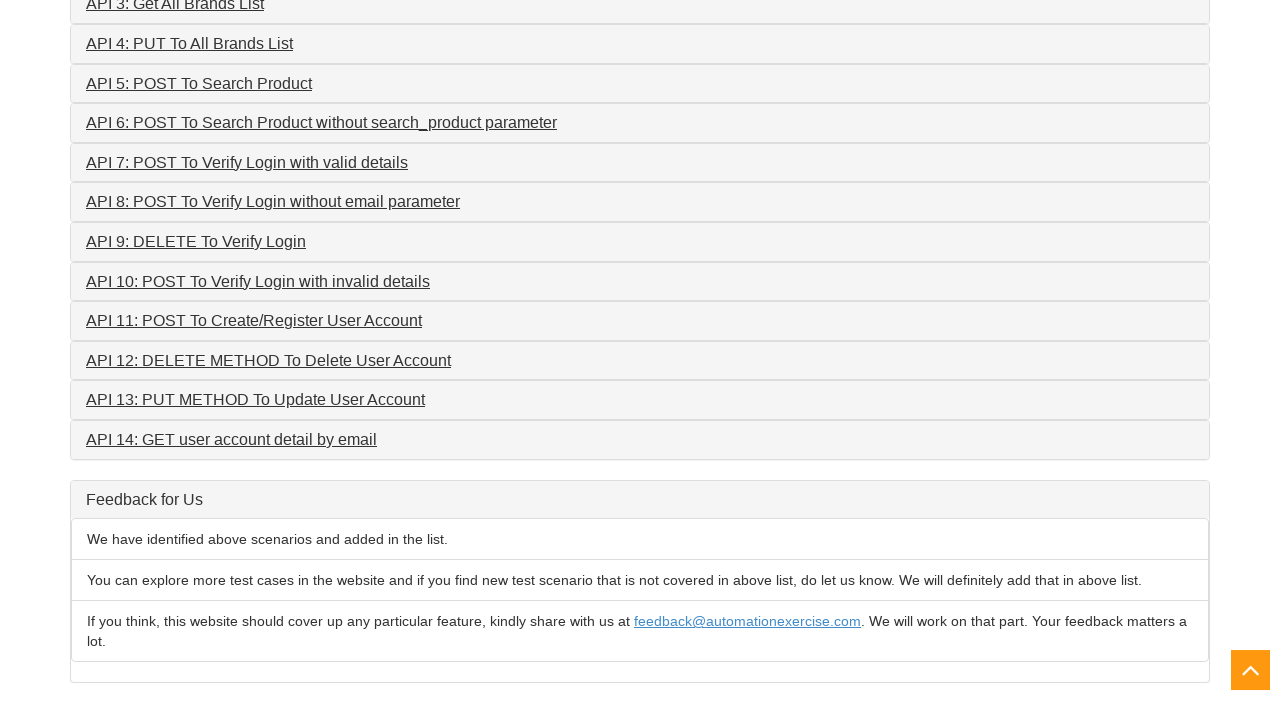

Waited for panel expansion animation to complete
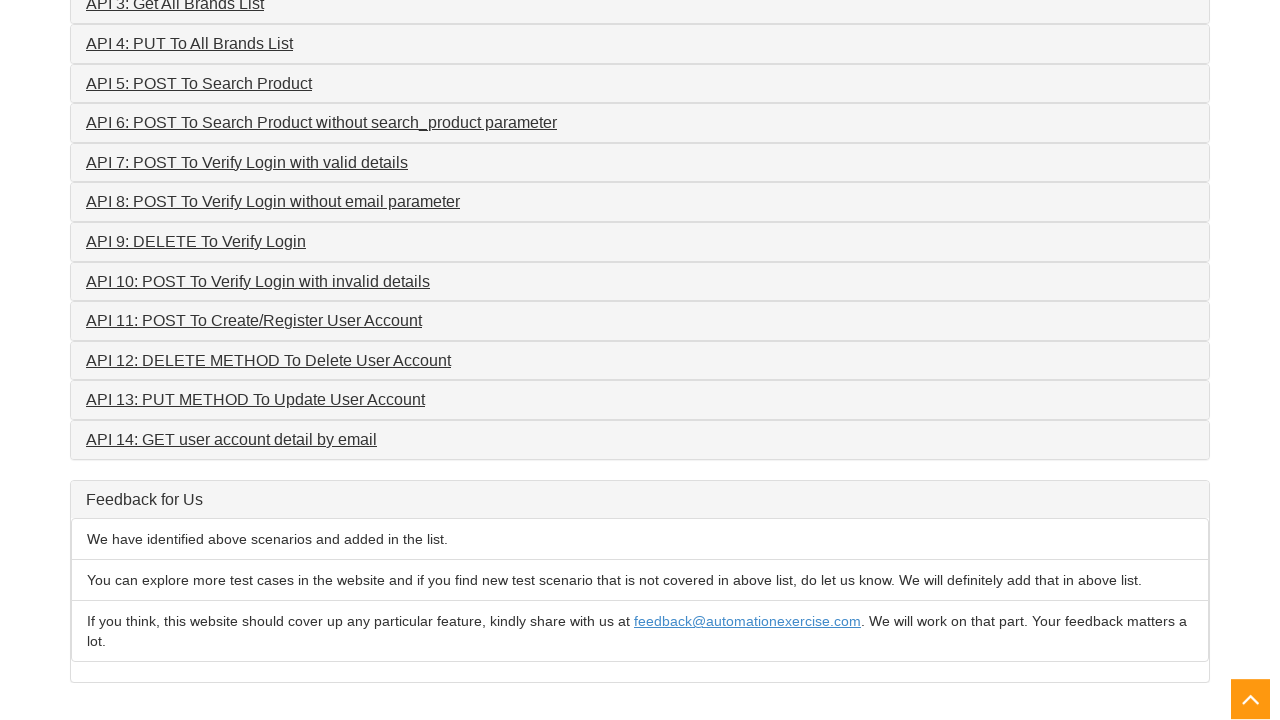

Collapsed API test case panel 15 at (640, 499) on .panel.panel-default >> nth=14 >> .panel-heading
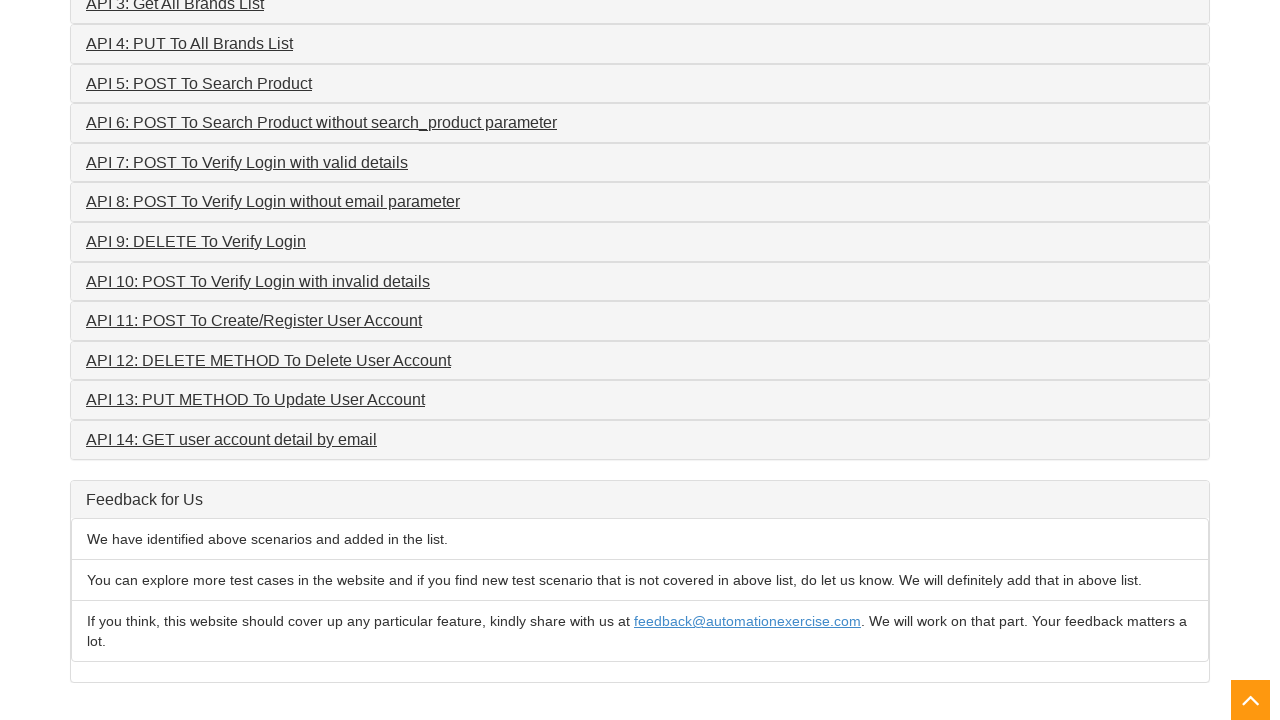

Waited before processing next API test case panel
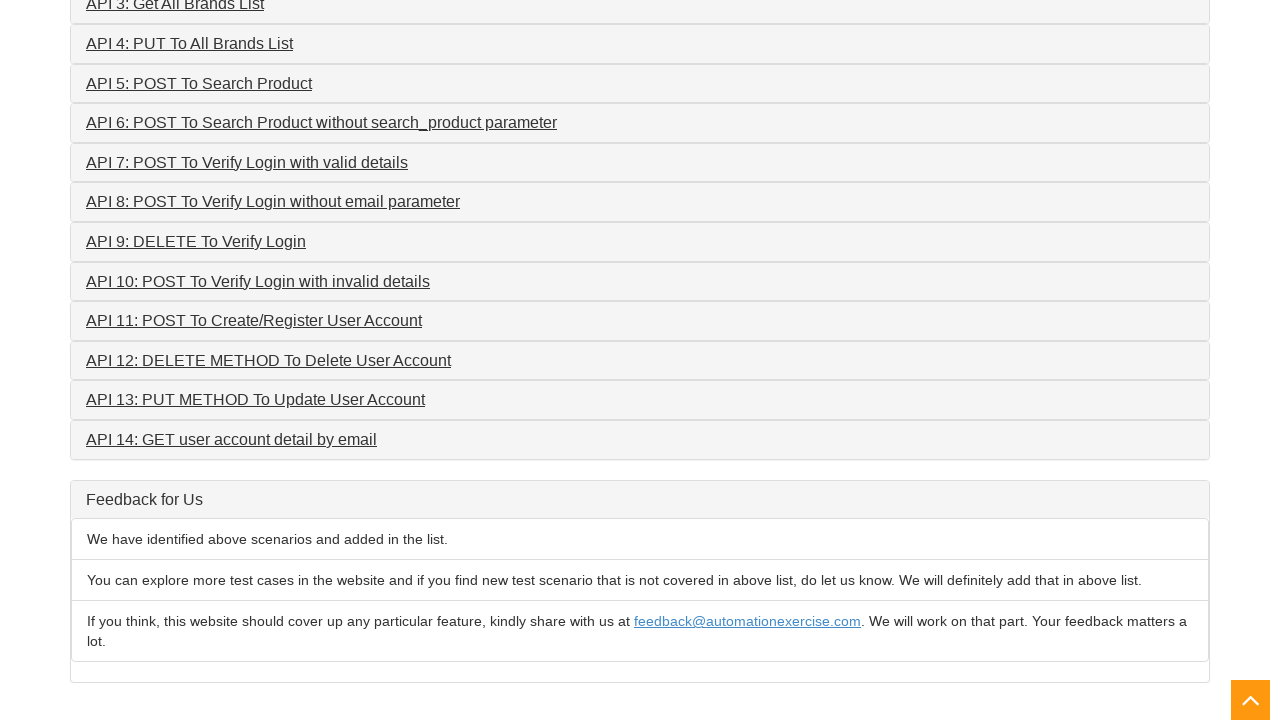

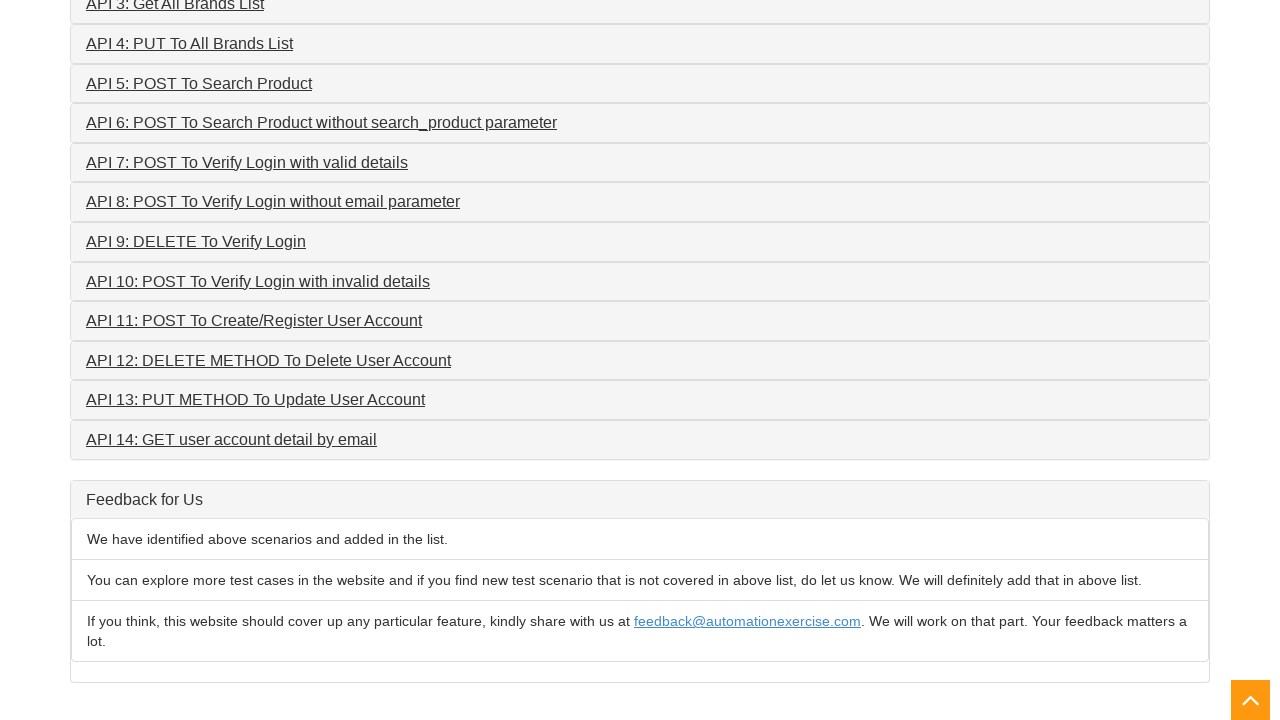